Tests fluent wait functionality by monitoring a countdown clock until it reaches "00" seconds

Starting URL: https://automationfc.github.io/fluent-wait/

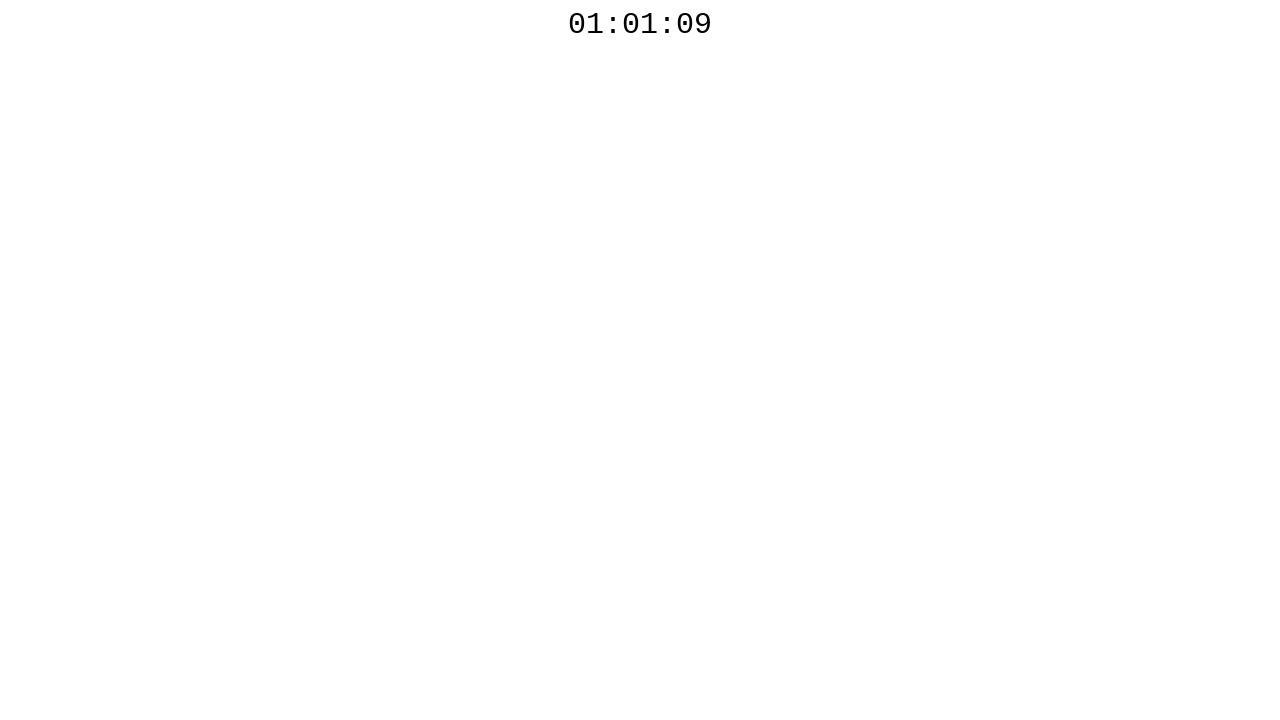

Navigated to fluent wait test page
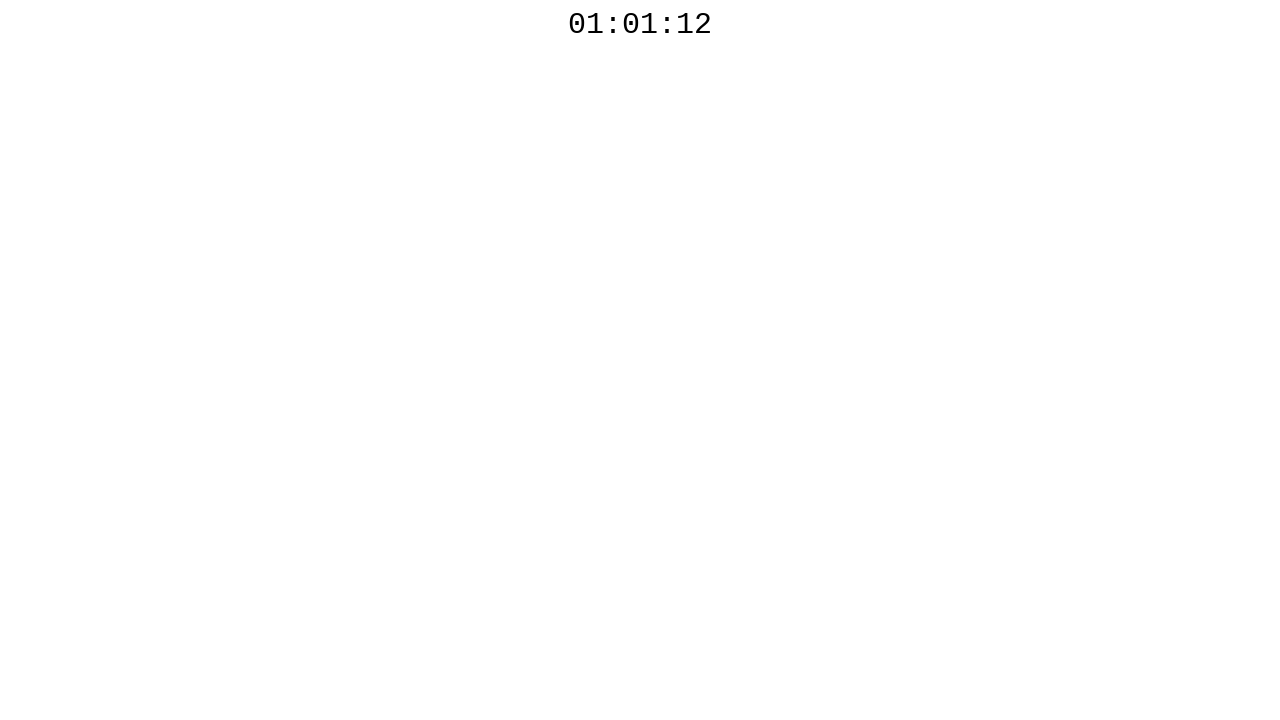

Located countdown timer element
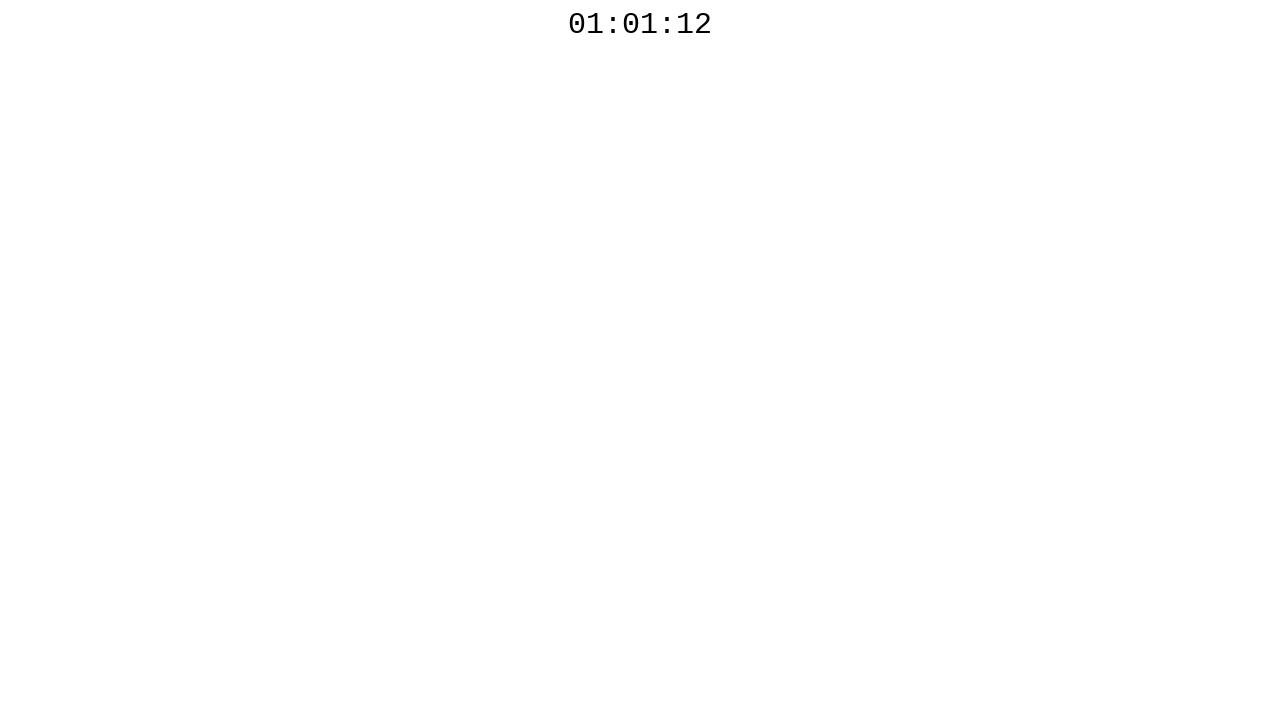

Polled countdown timer - Current value: 01:01:12
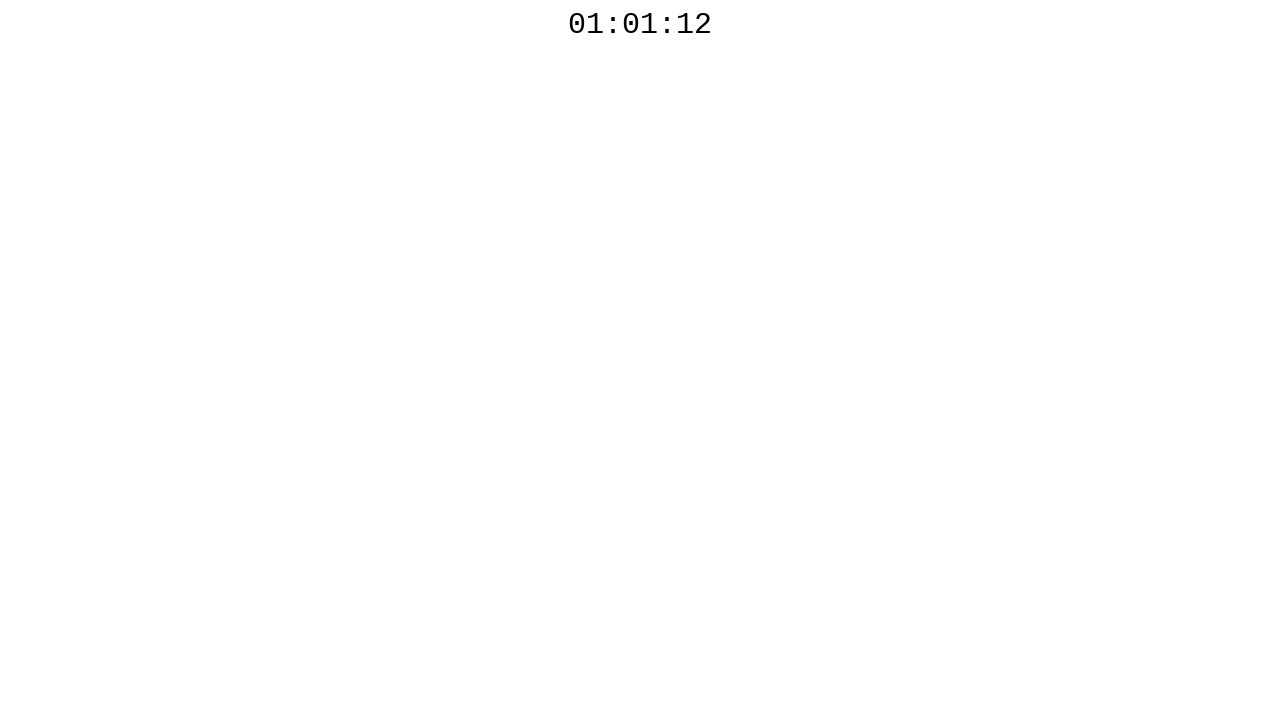

Polled countdown timer - Current value: 01:01:12
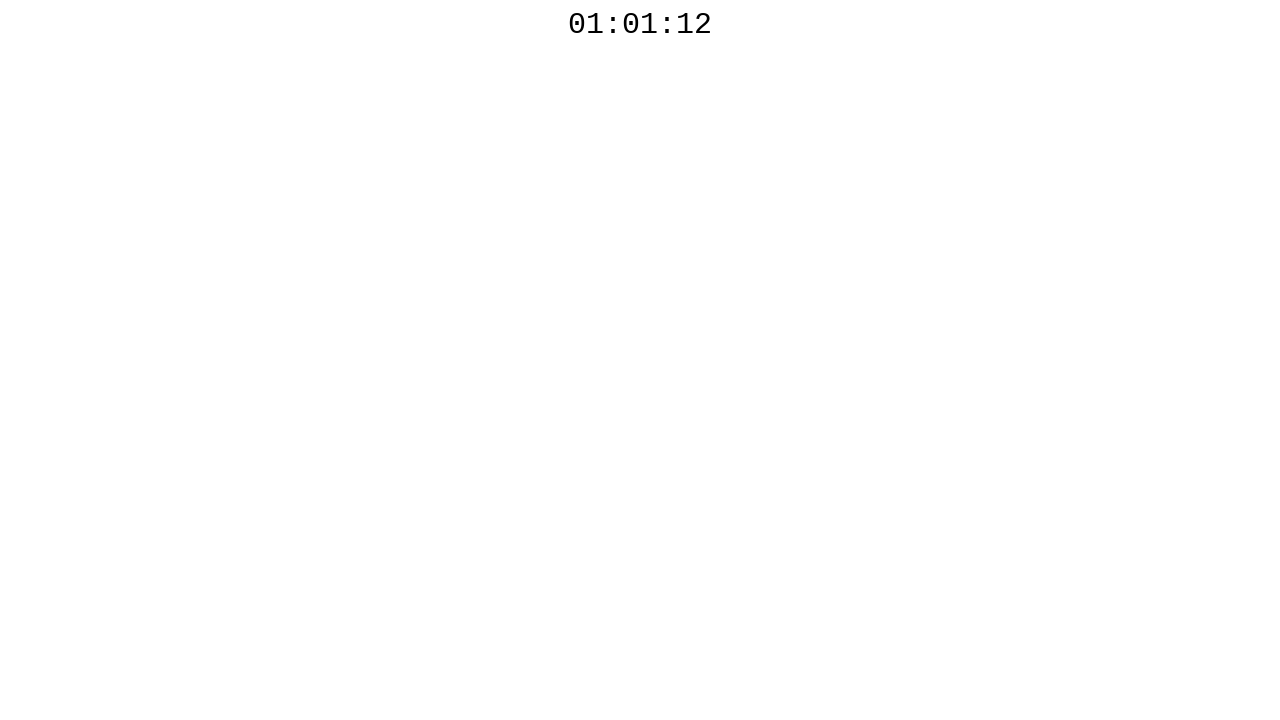

Polled countdown timer - Current value: 01:01:12
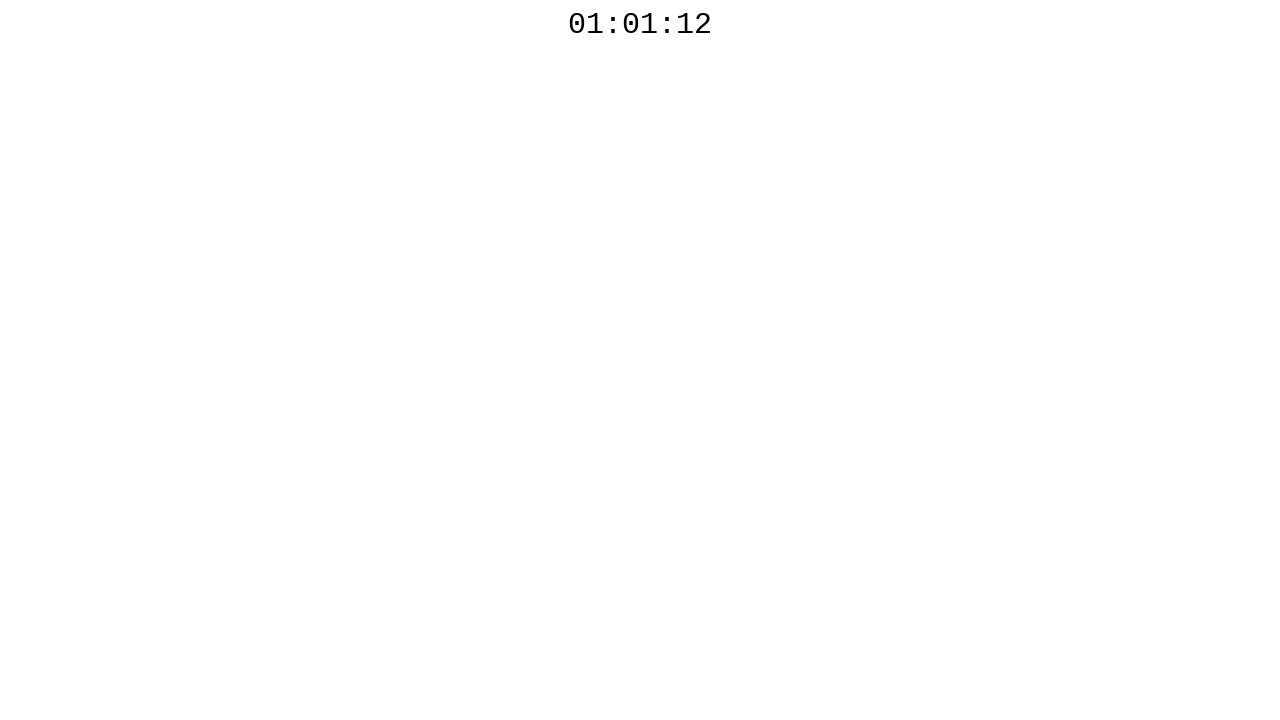

Polled countdown timer - Current value: 01:01:12
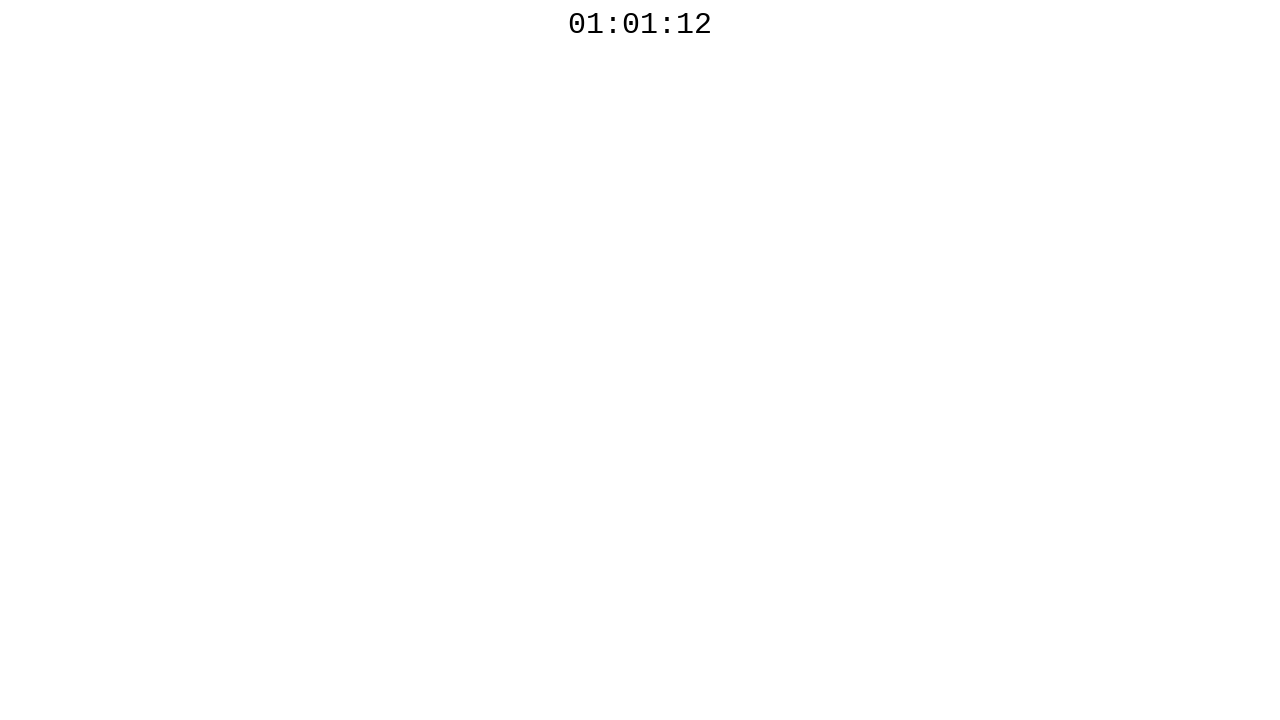

Polled countdown timer - Current value: 01:01:11
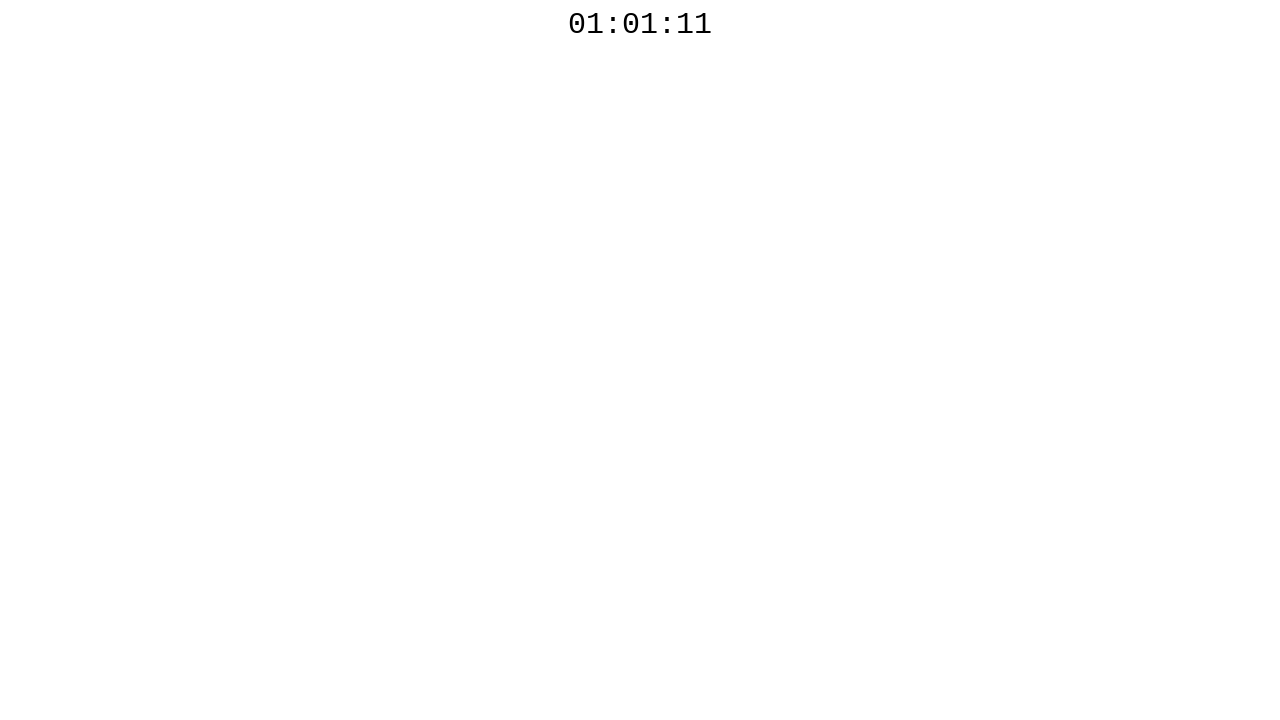

Polled countdown timer - Current value: 01:01:11
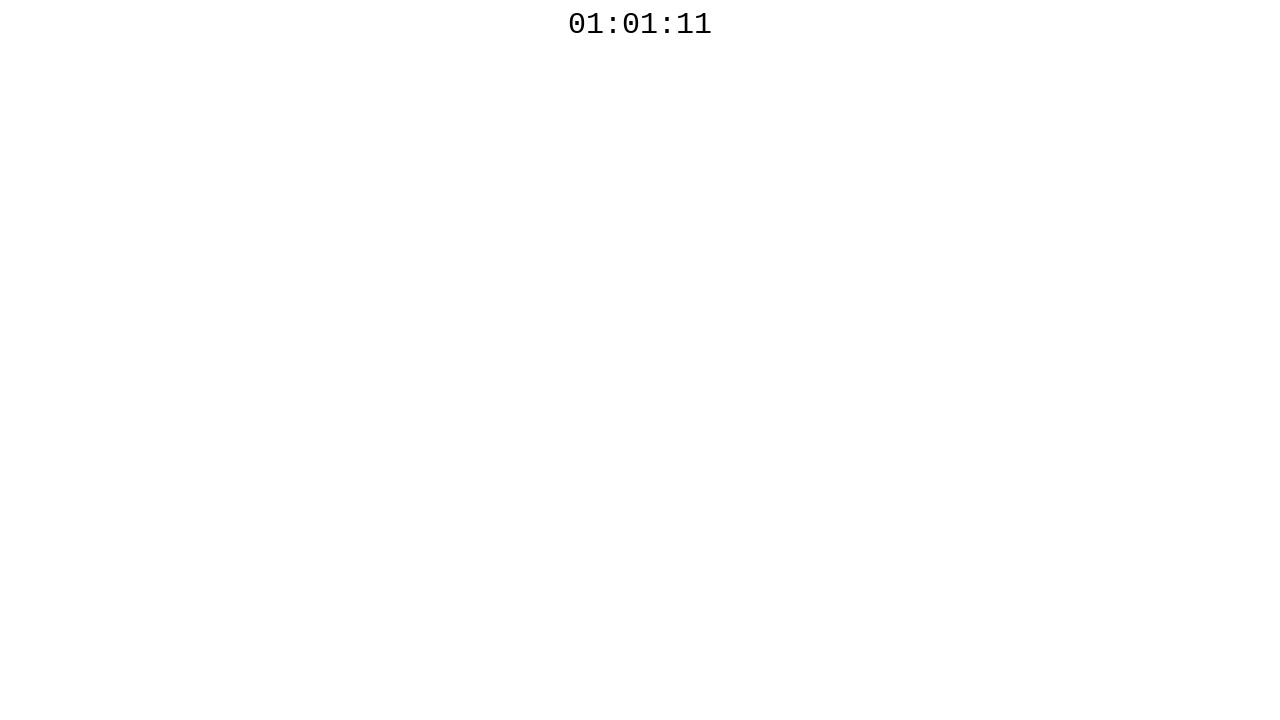

Polled countdown timer - Current value: 01:01:11
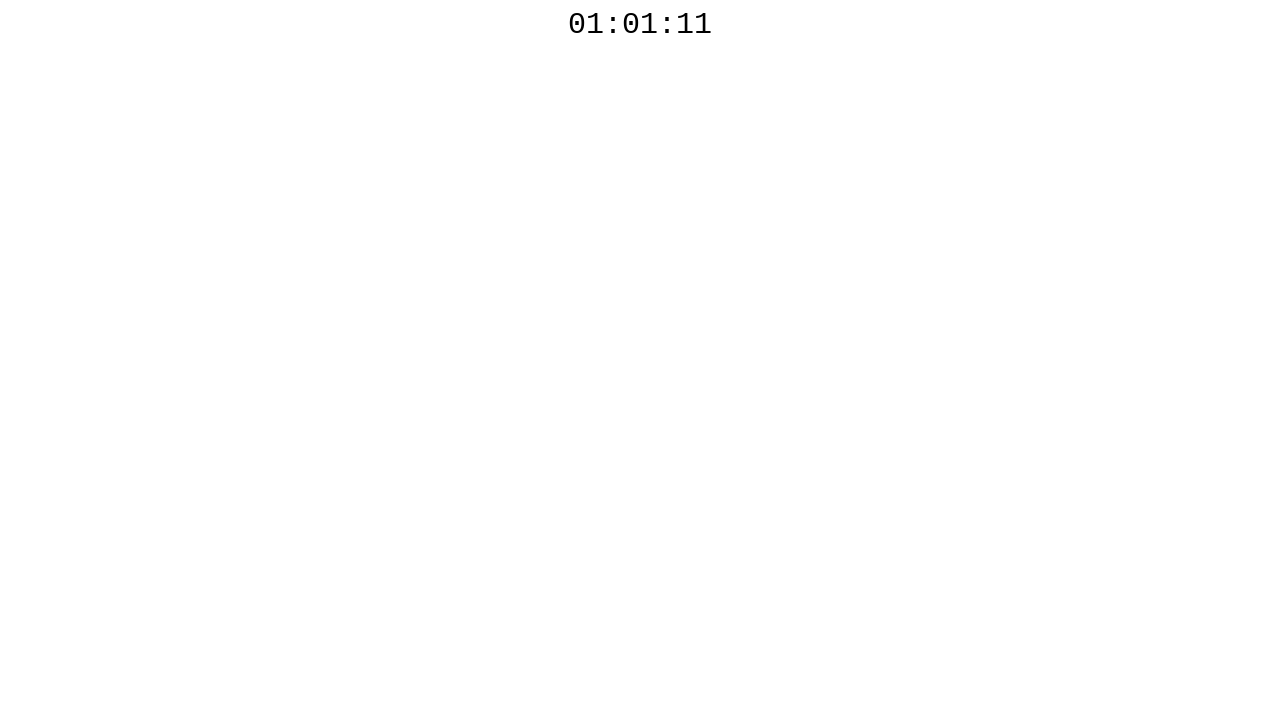

Polled countdown timer - Current value: 01:01:11
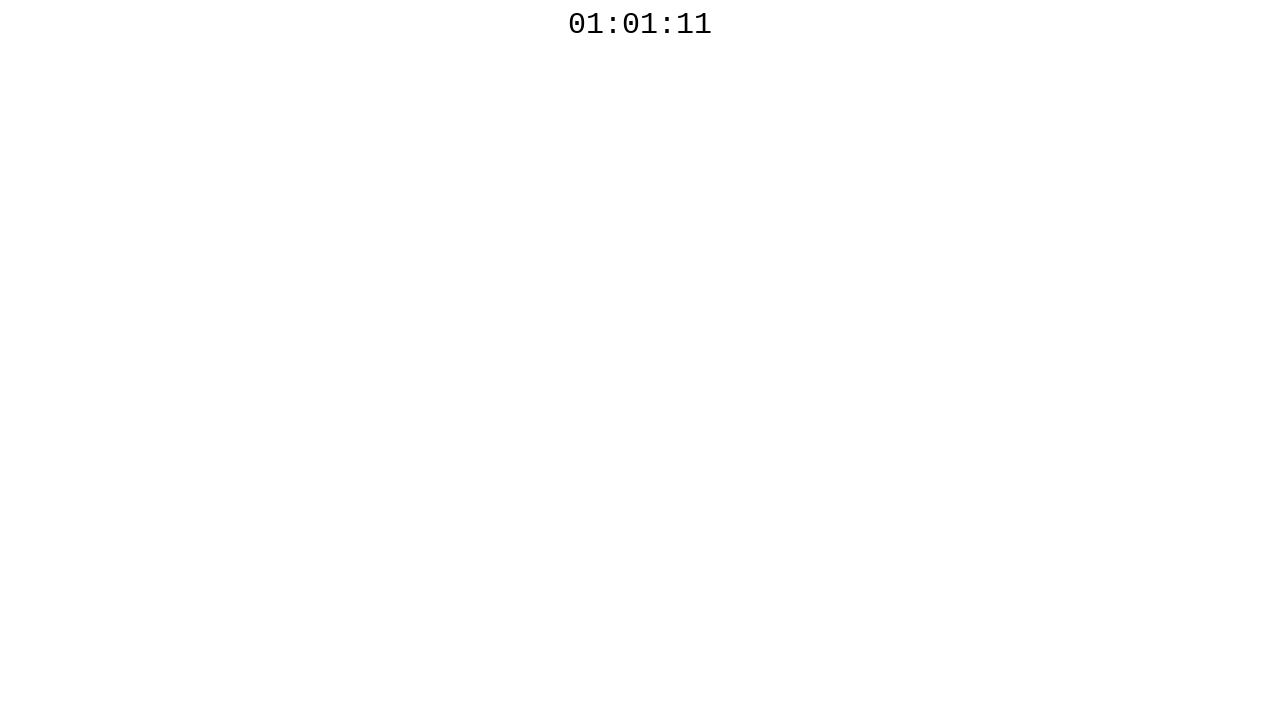

Polled countdown timer - Current value: 01:01:11
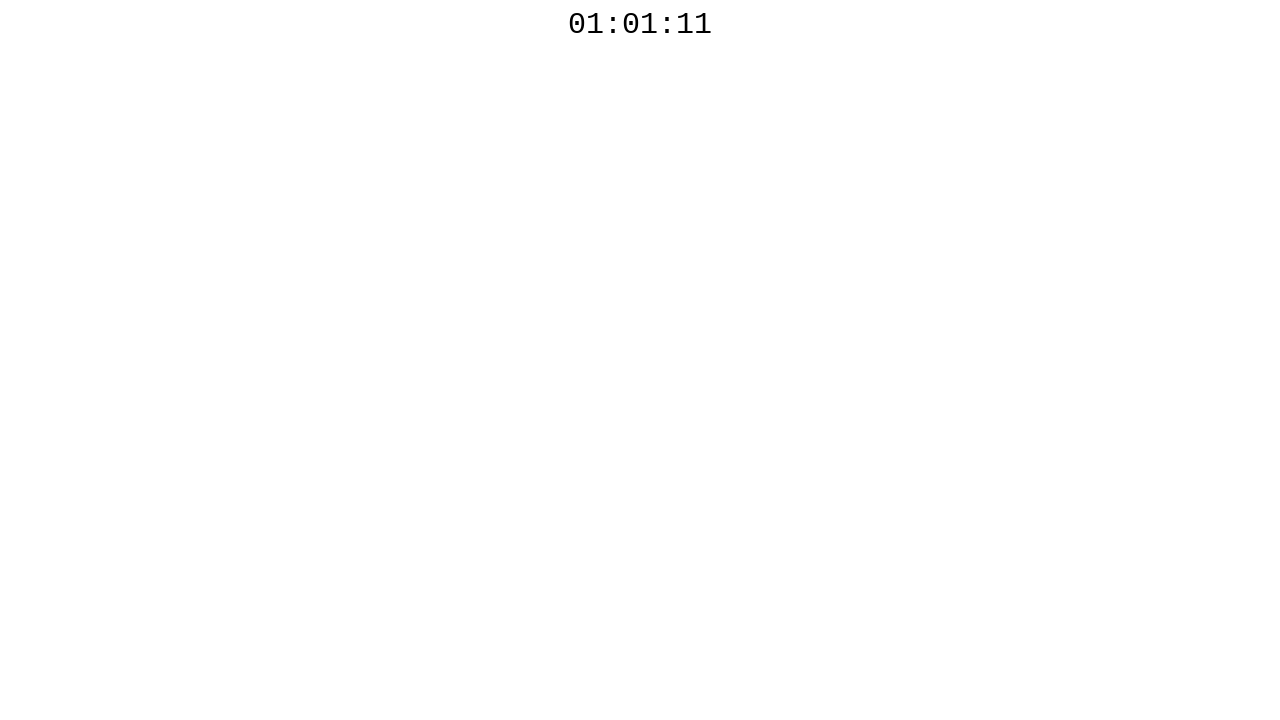

Polled countdown timer - Current value: 01:01:10
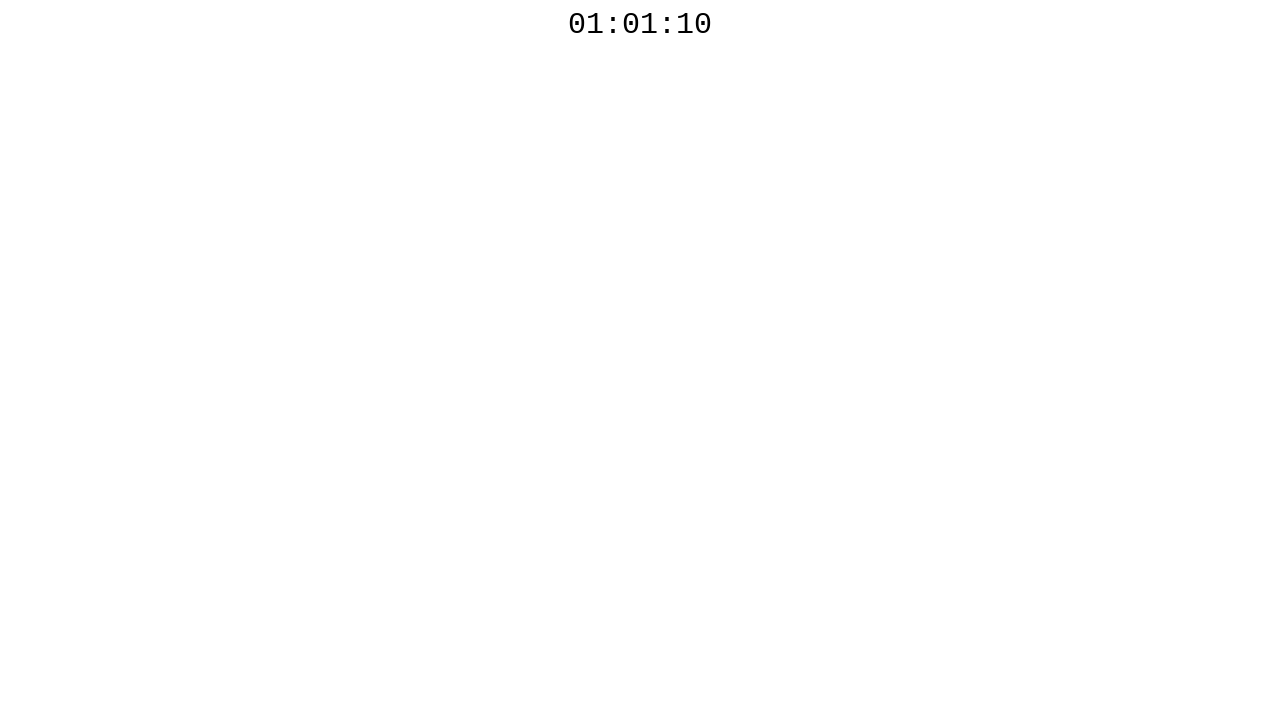

Polled countdown timer - Current value: 01:01:10
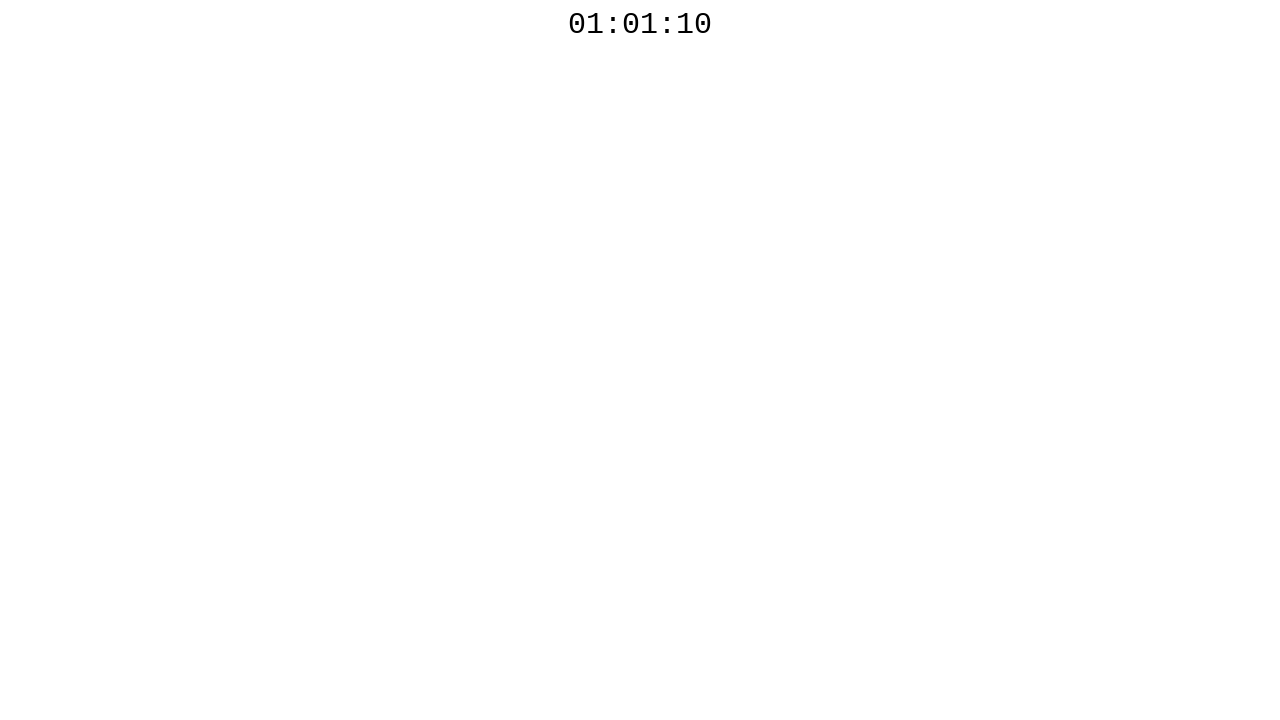

Polled countdown timer - Current value: 01:01:10
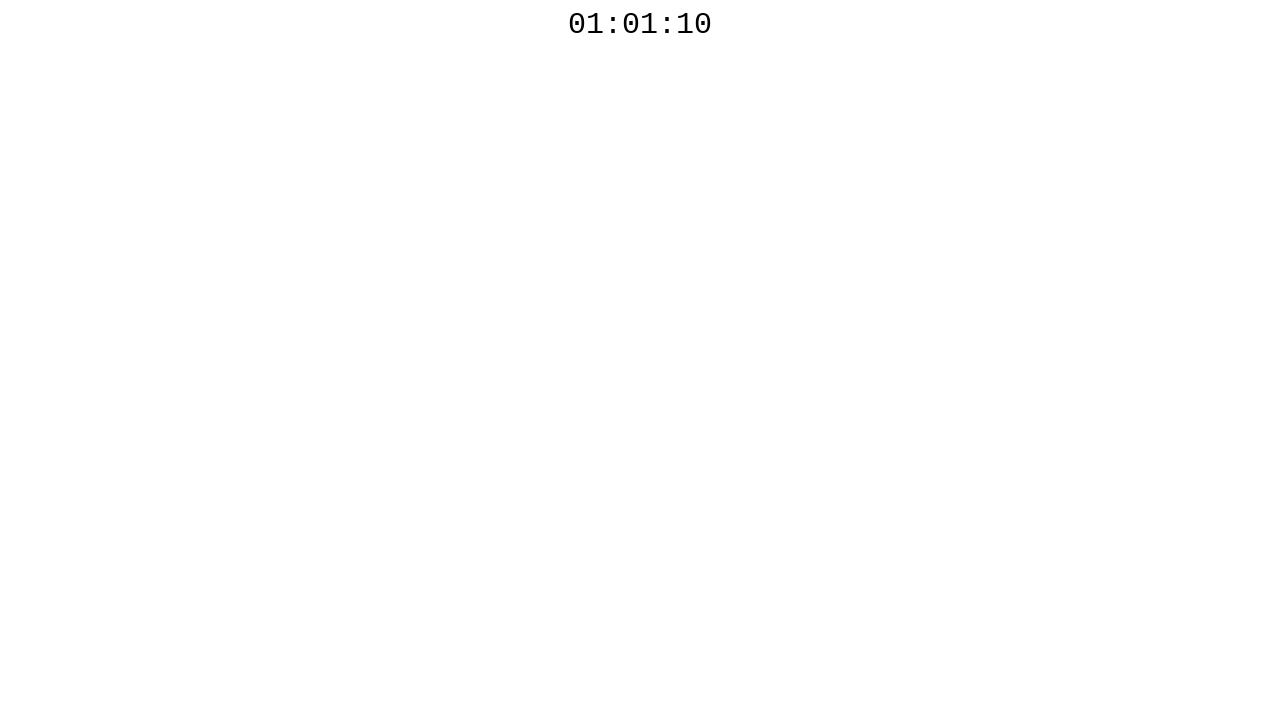

Polled countdown timer - Current value: 01:01:10
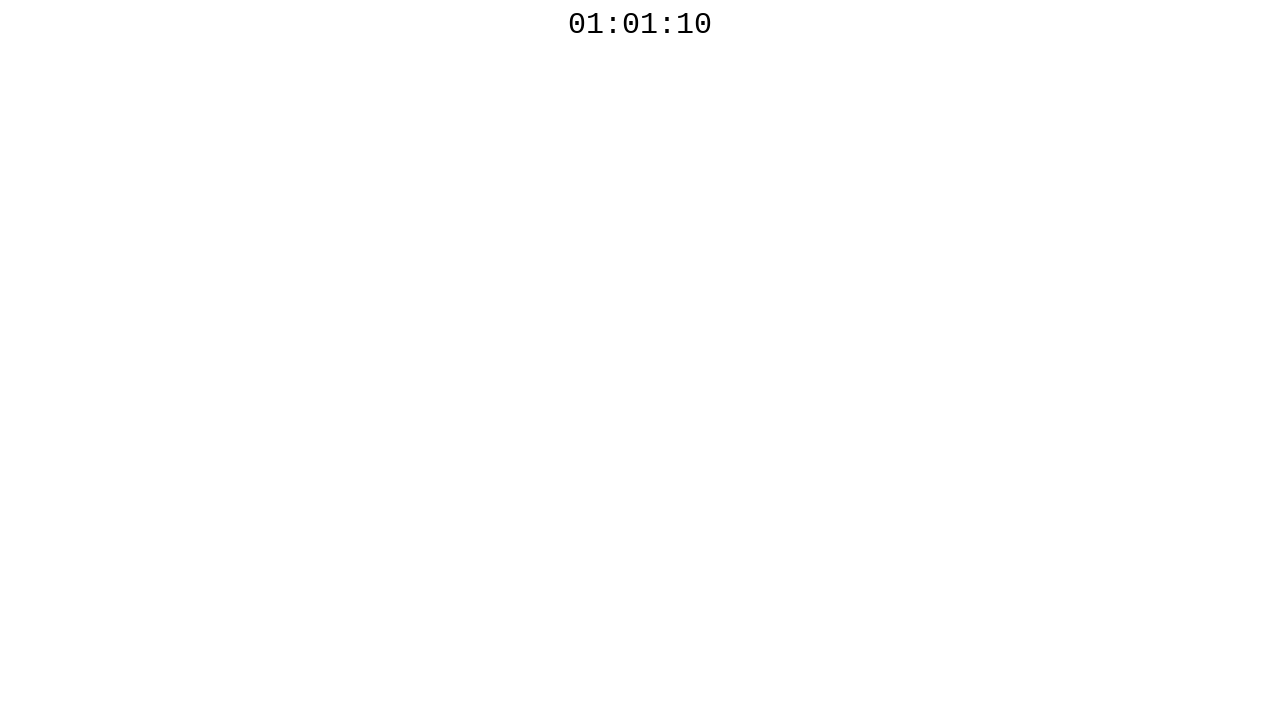

Polled countdown timer - Current value: 01:01:10
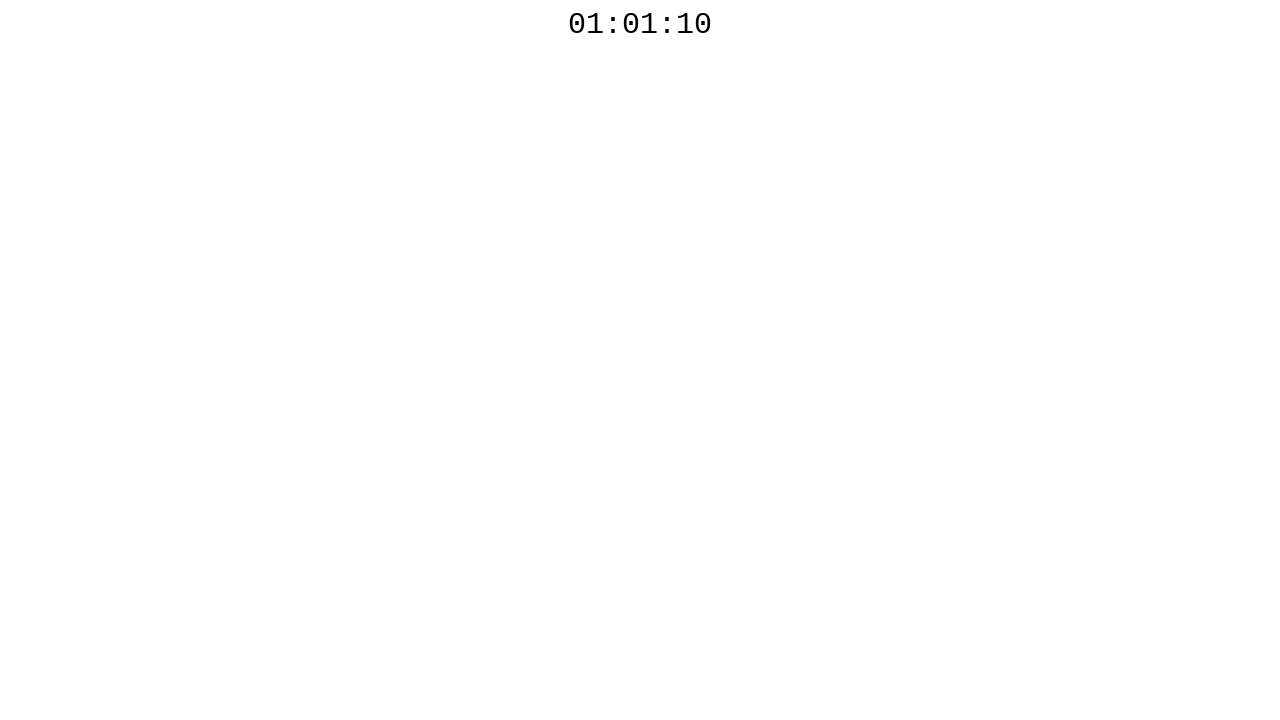

Polled countdown timer - Current value: 01:01:09
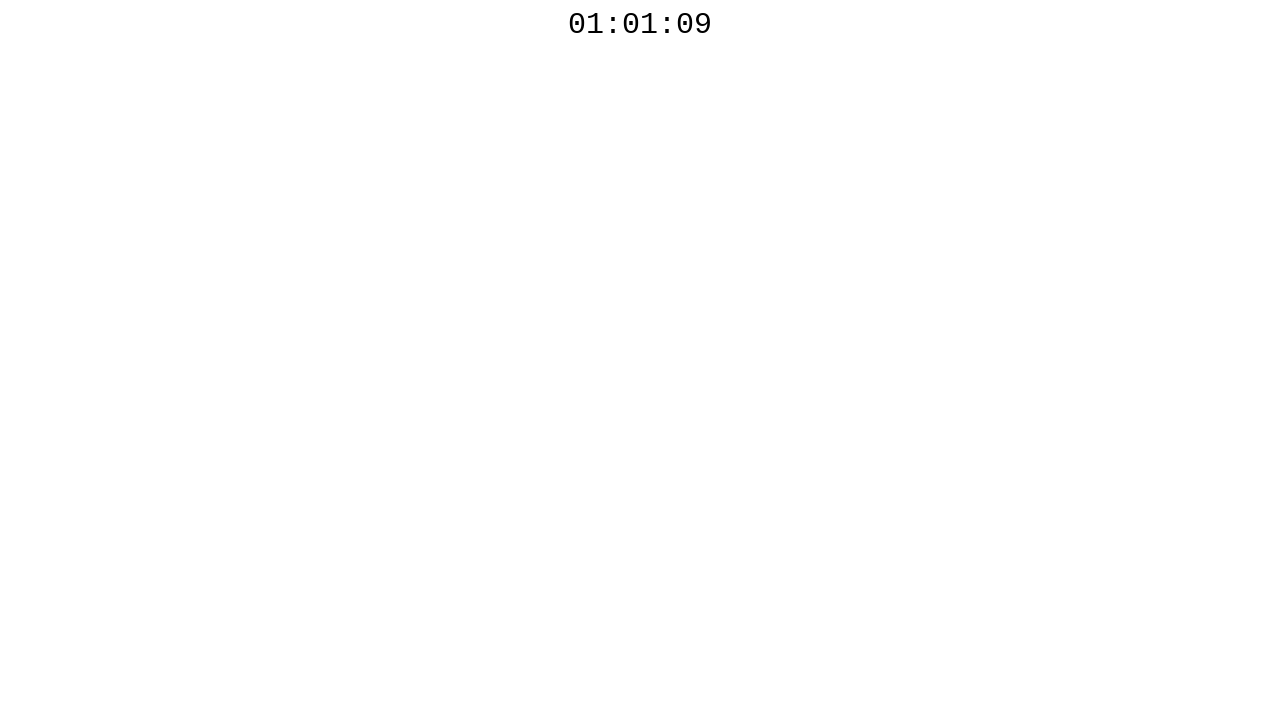

Polled countdown timer - Current value: 01:01:09
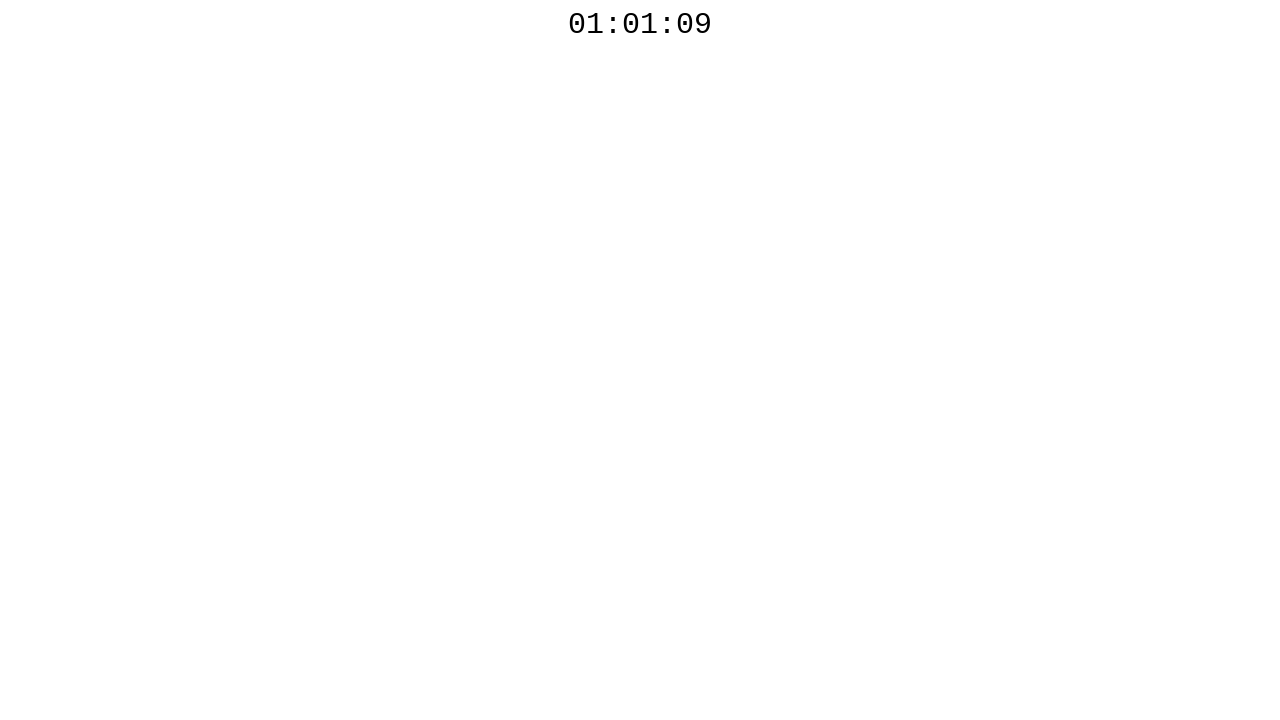

Polled countdown timer - Current value: 01:01:09
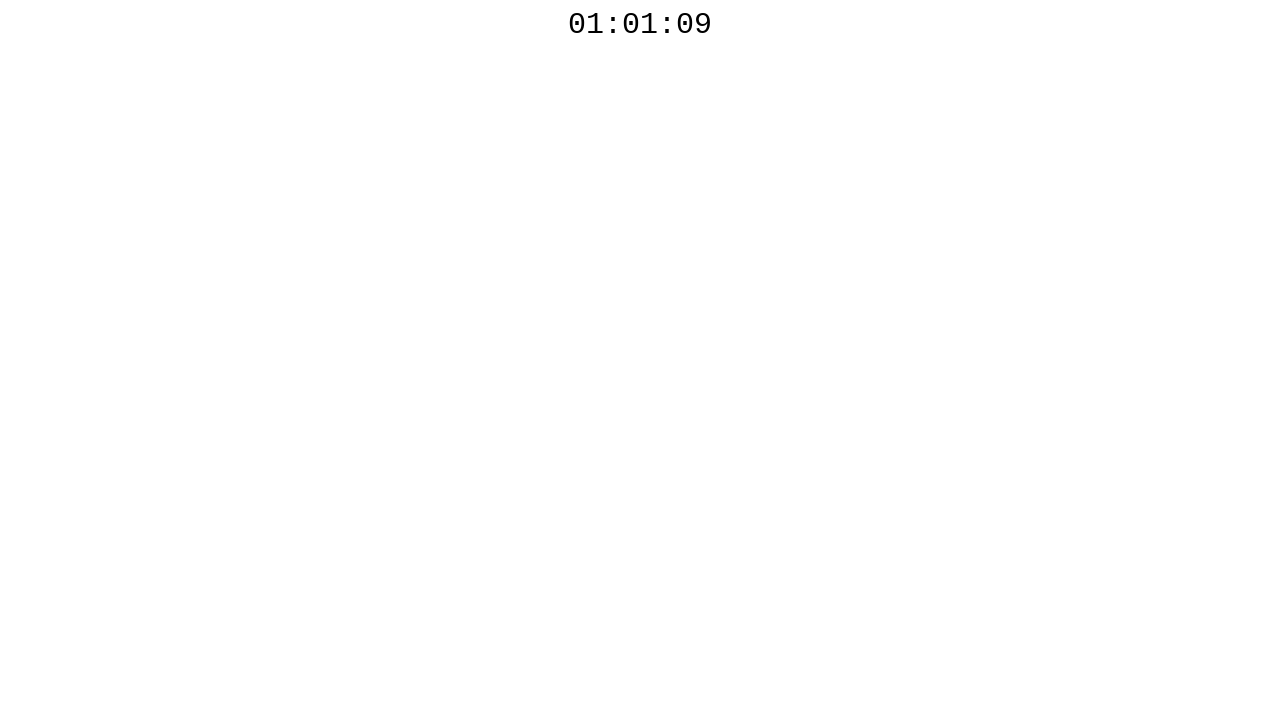

Polled countdown timer - Current value: 01:01:09
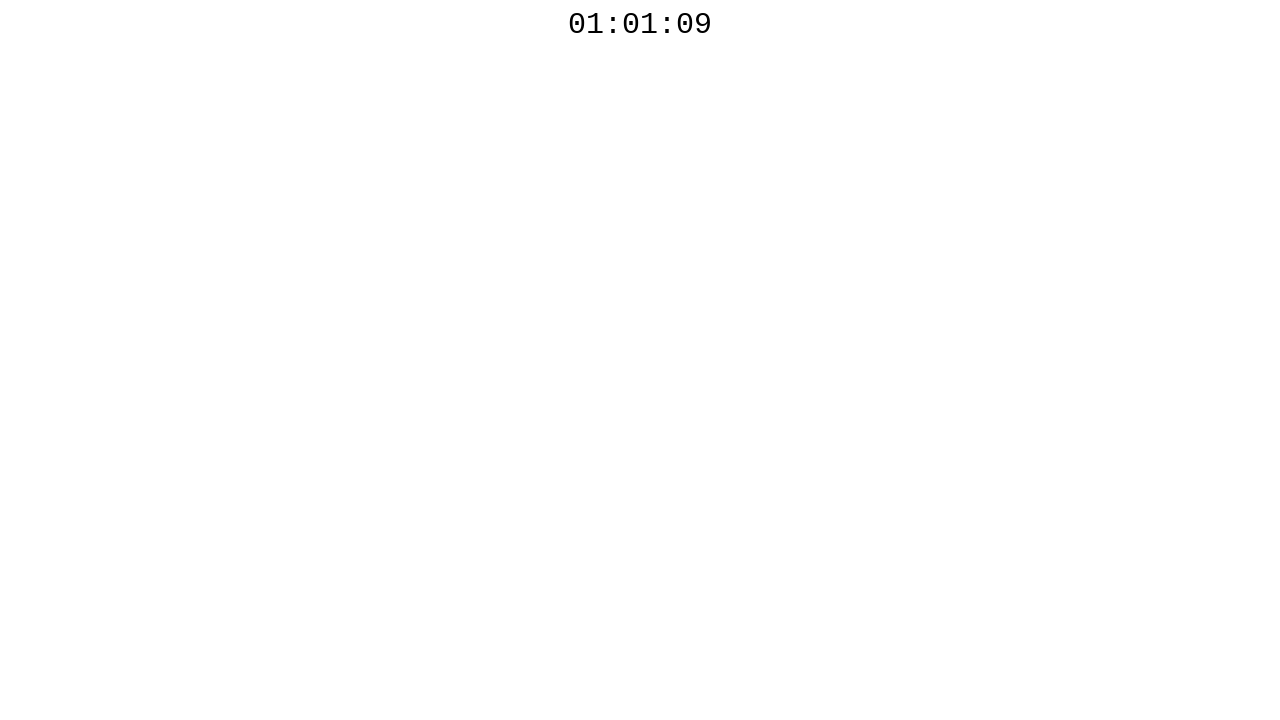

Polled countdown timer - Current value: 01:01:09
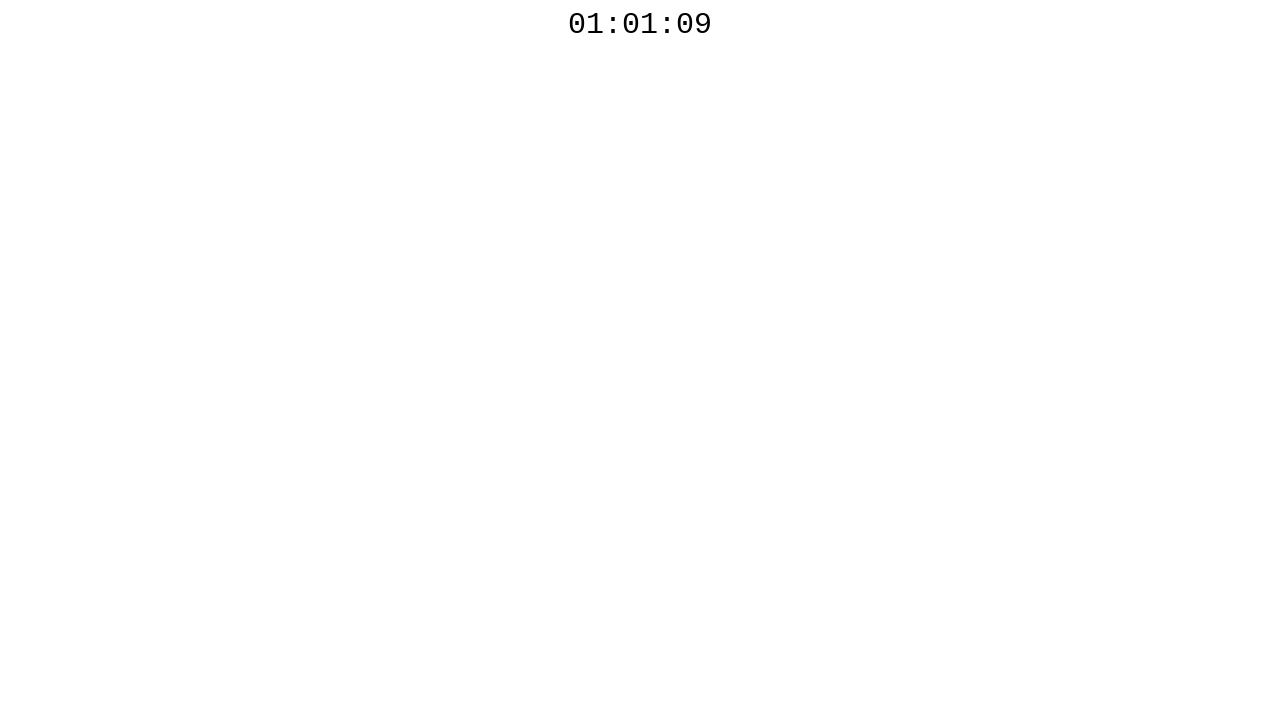

Polled countdown timer - Current value: 01:01:08
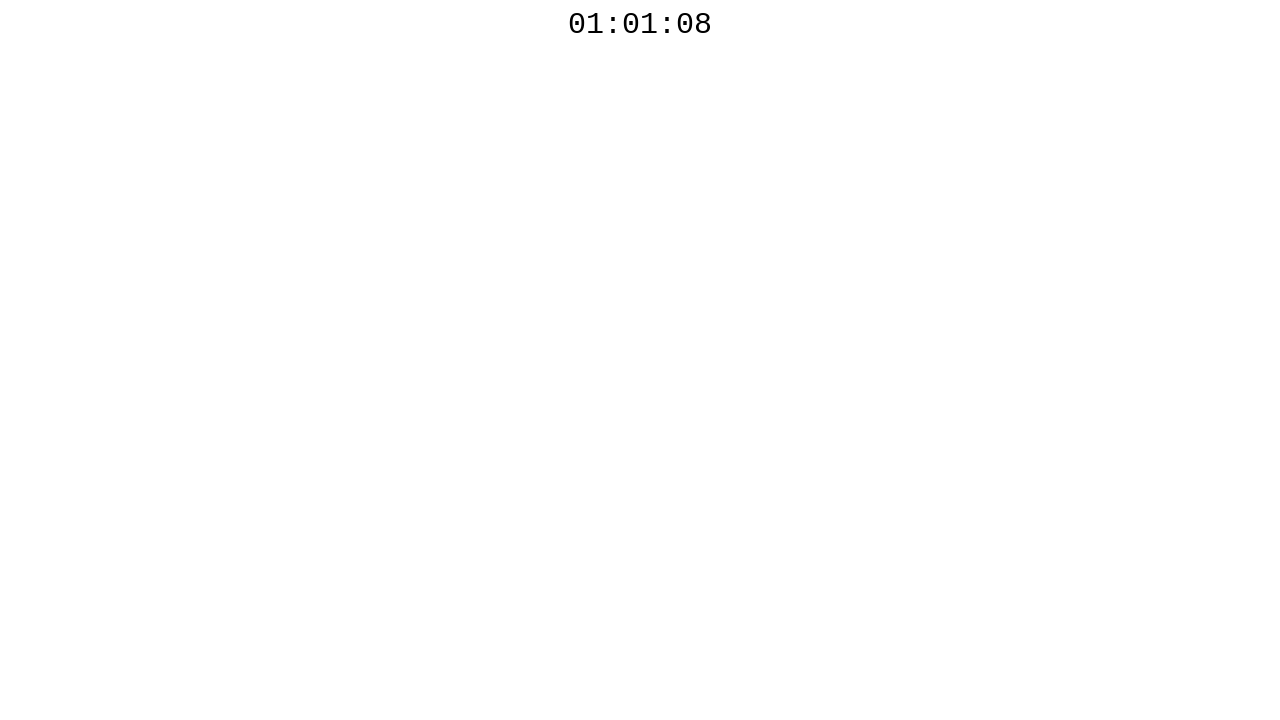

Polled countdown timer - Current value: 01:01:08
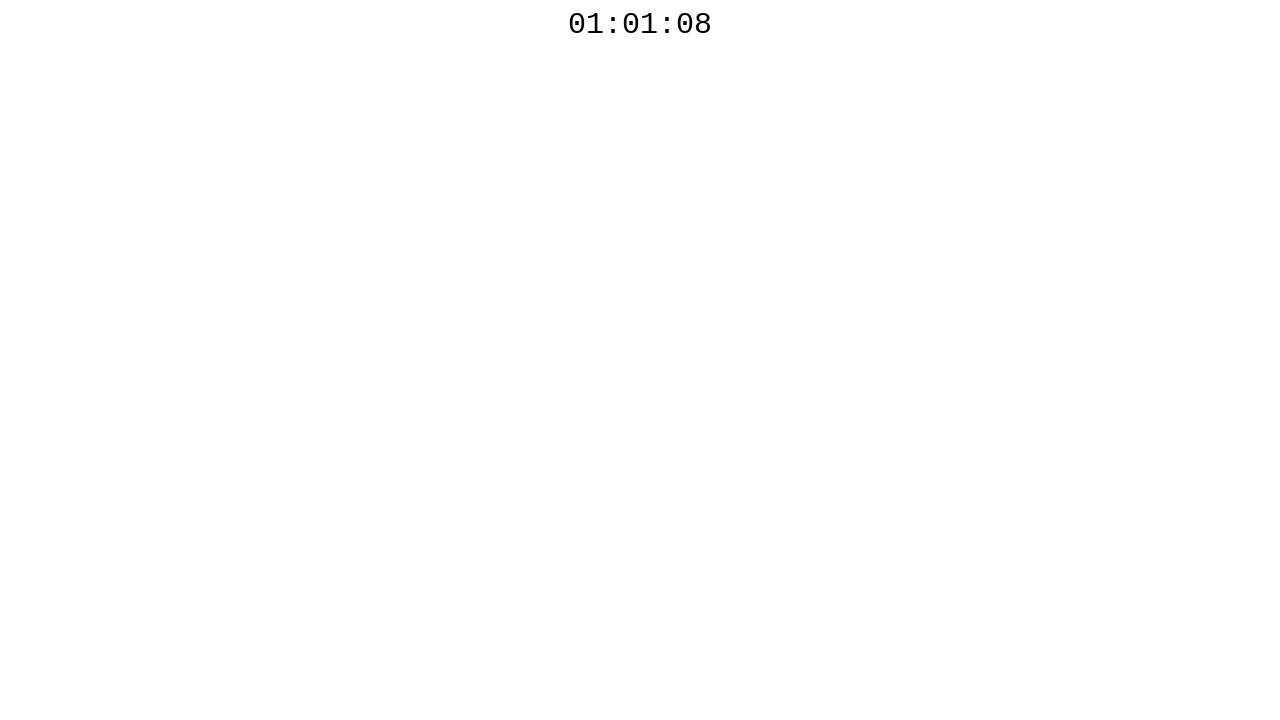

Polled countdown timer - Current value: 01:01:08
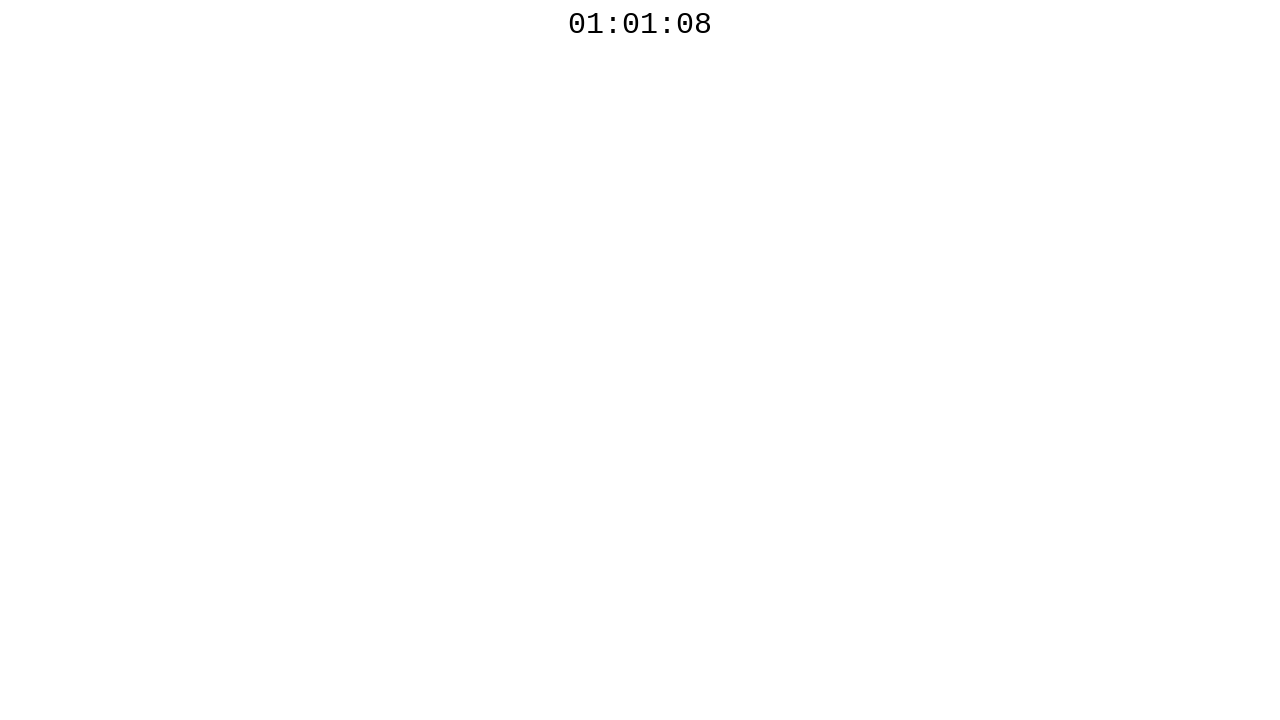

Polled countdown timer - Current value: 01:01:08
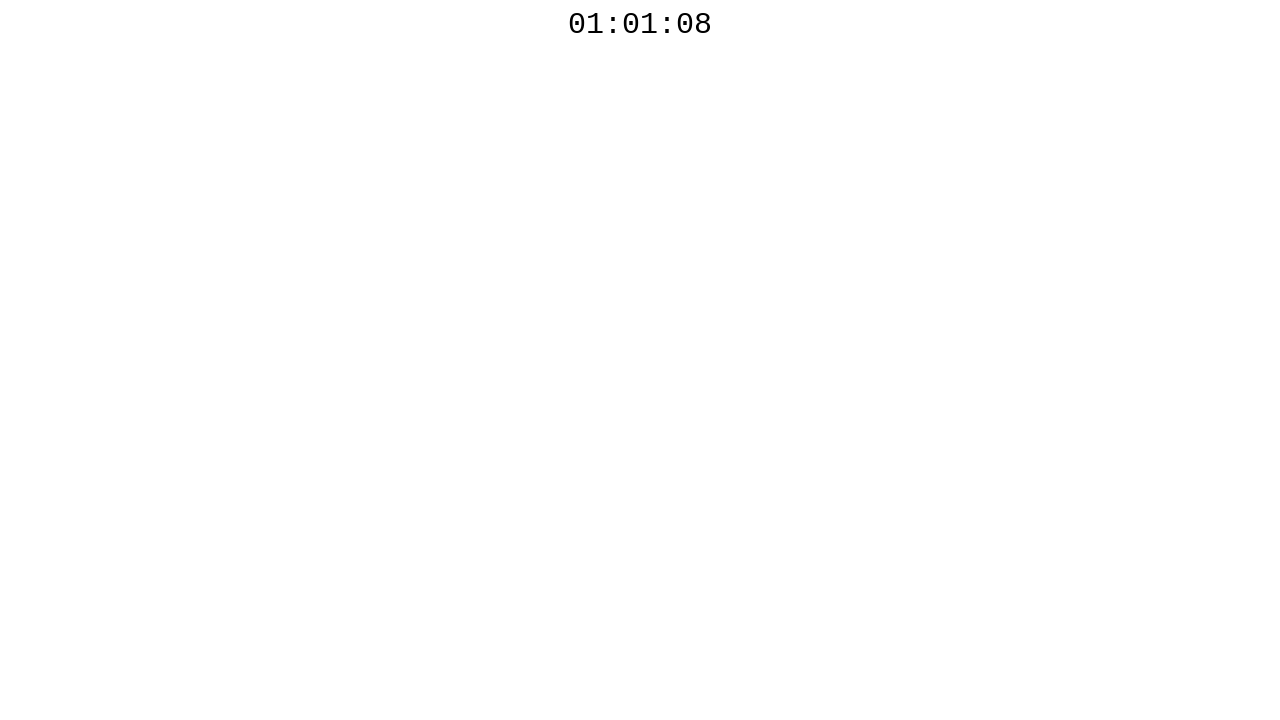

Polled countdown timer - Current value: 01:01:08
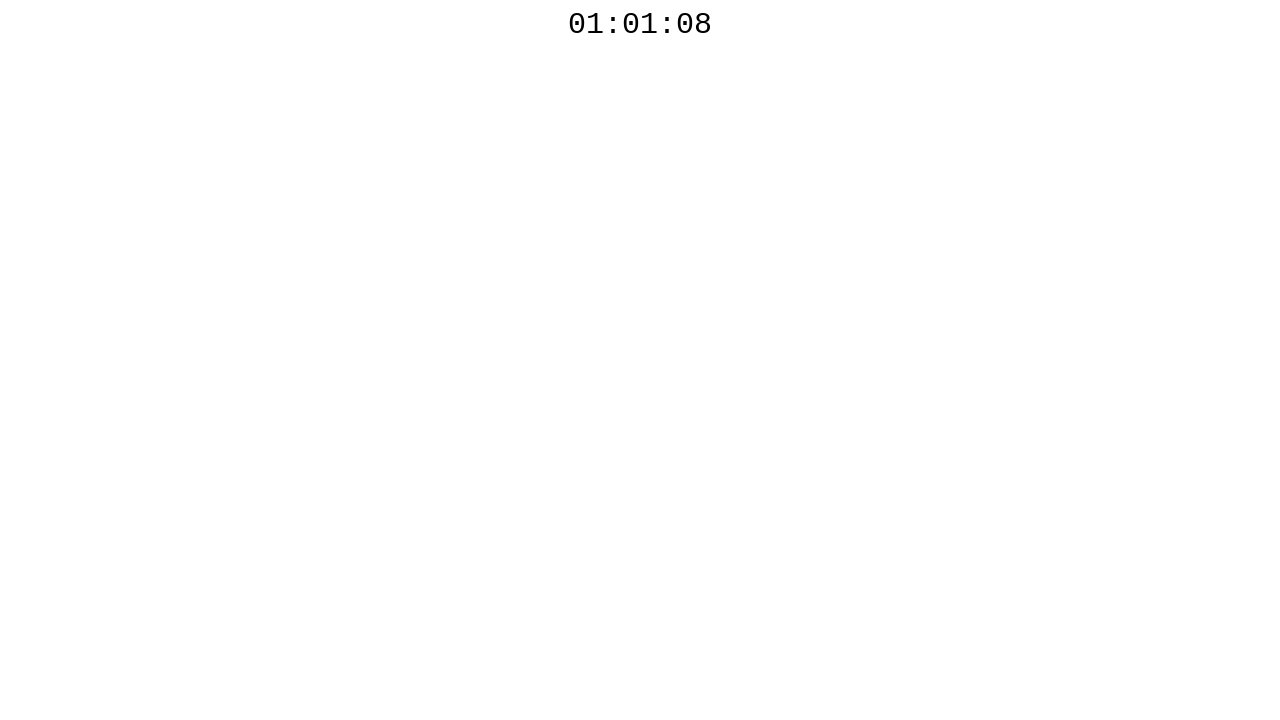

Polled countdown timer - Current value: 01:01:07
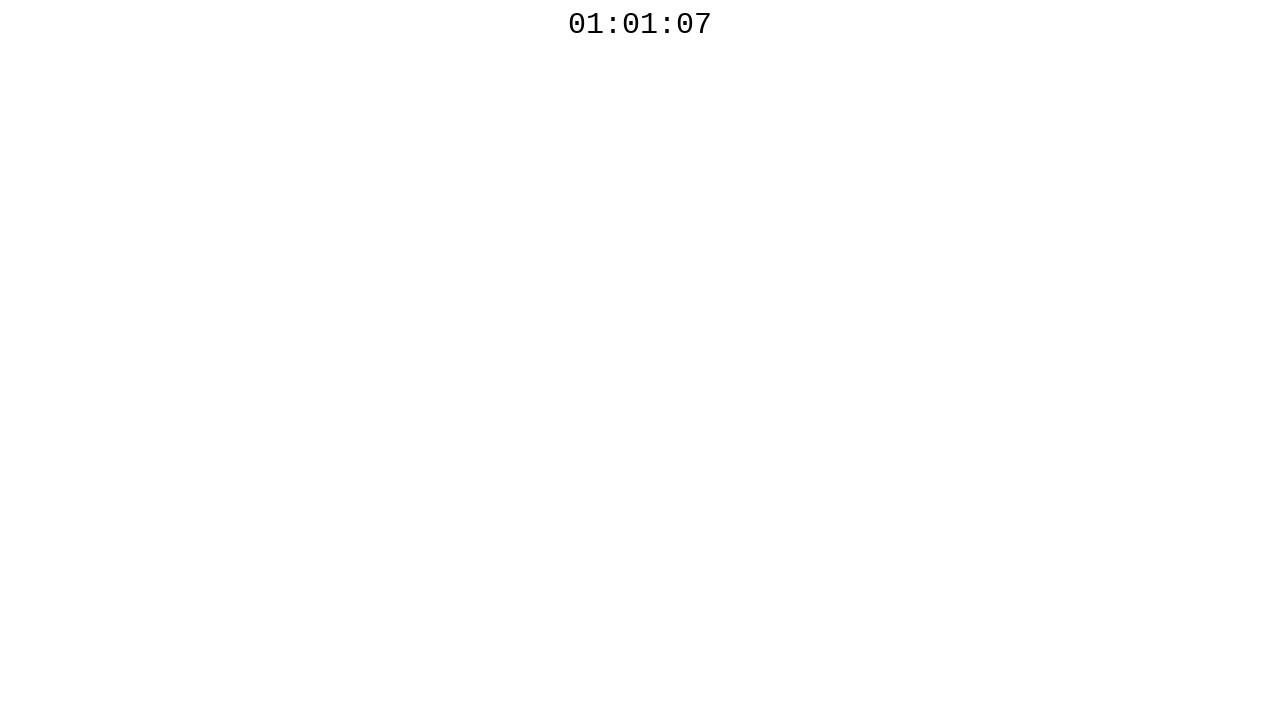

Polled countdown timer - Current value: 01:01:07
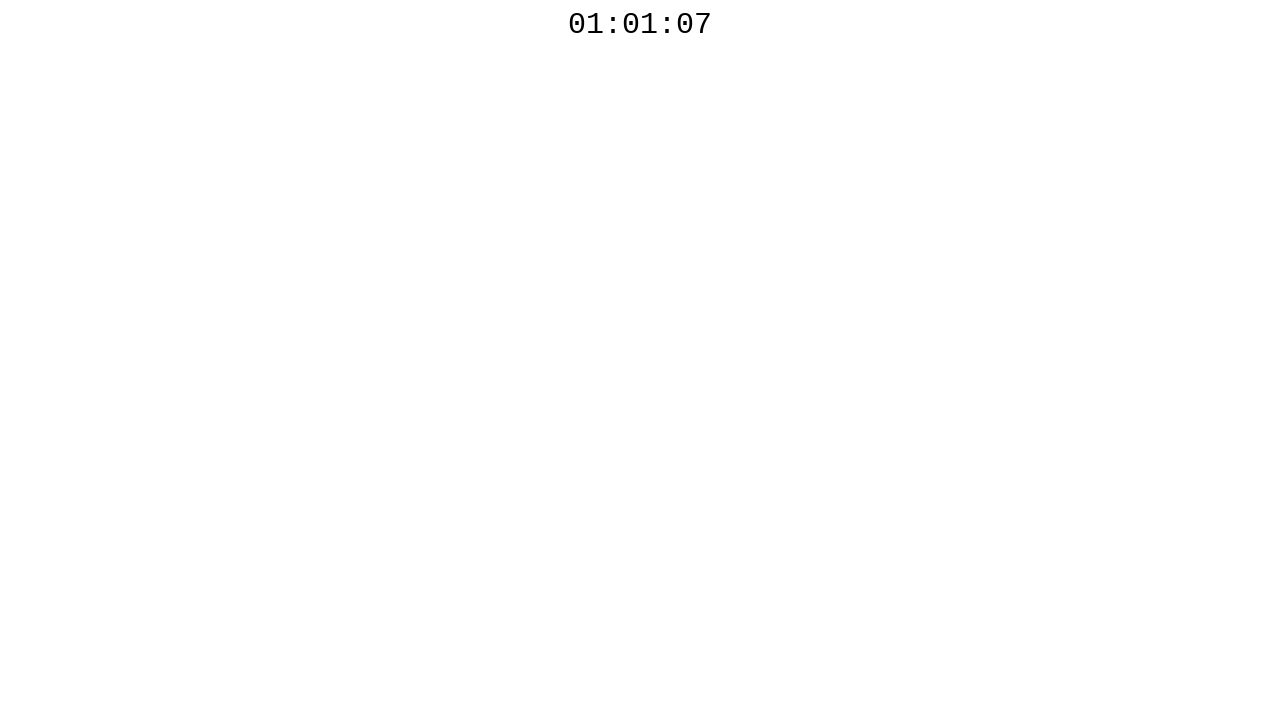

Polled countdown timer - Current value: 01:01:07
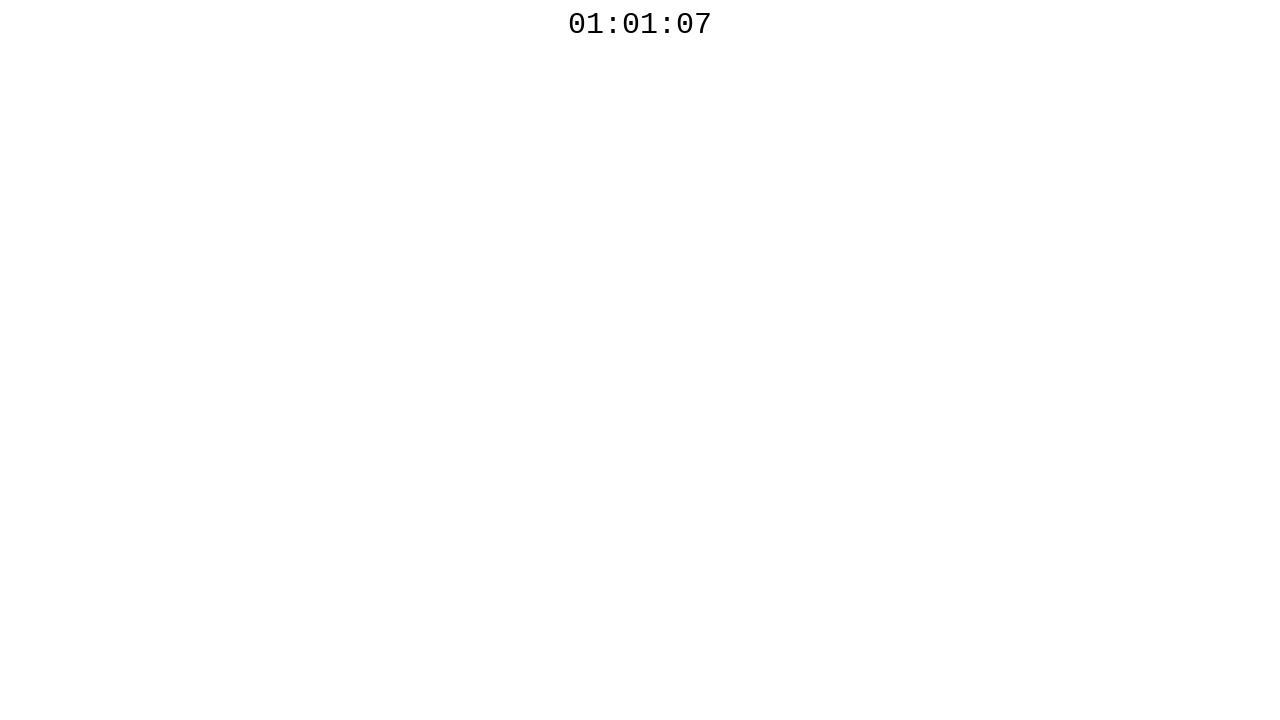

Polled countdown timer - Current value: 01:01:07
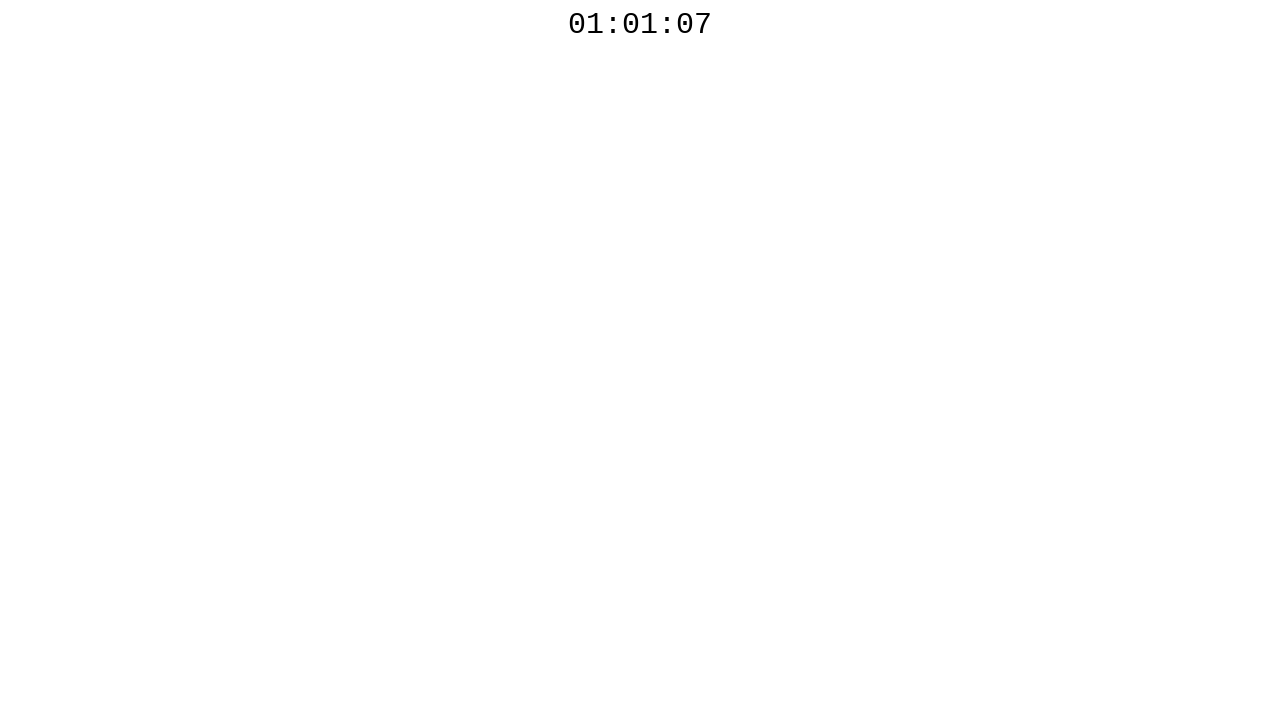

Polled countdown timer - Current value: 01:01:07
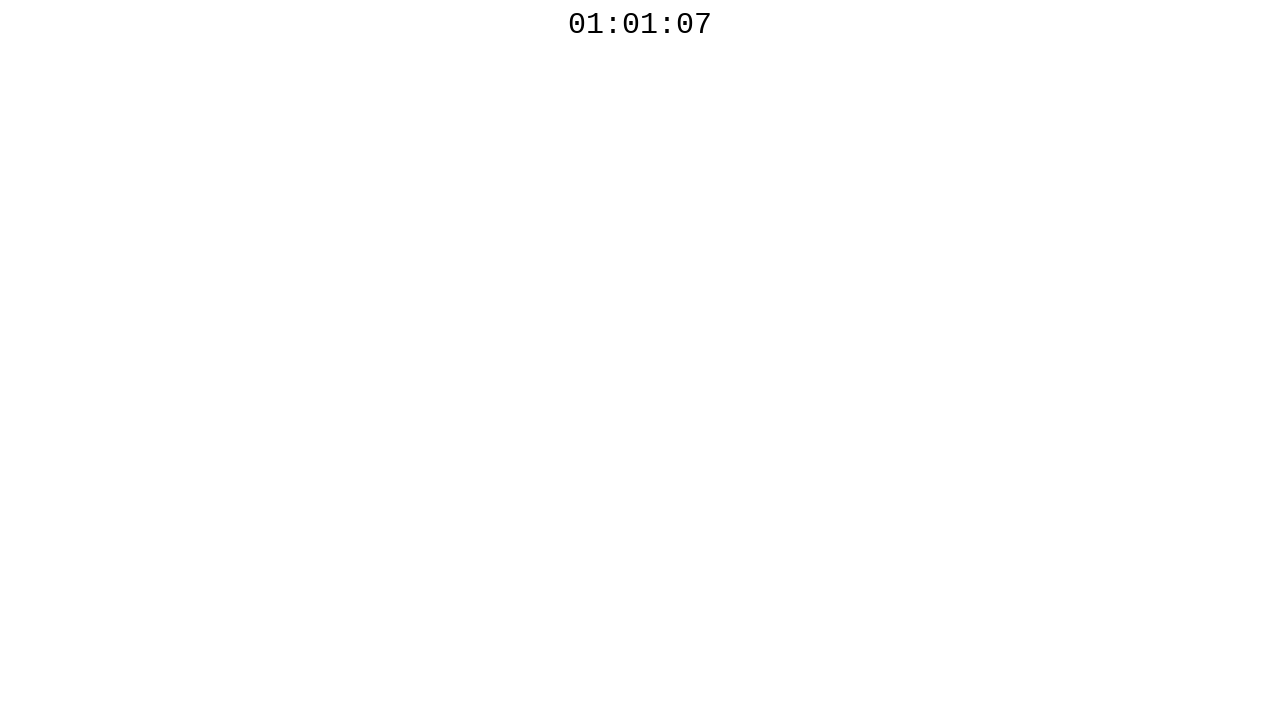

Polled countdown timer - Current value: 01:01:06
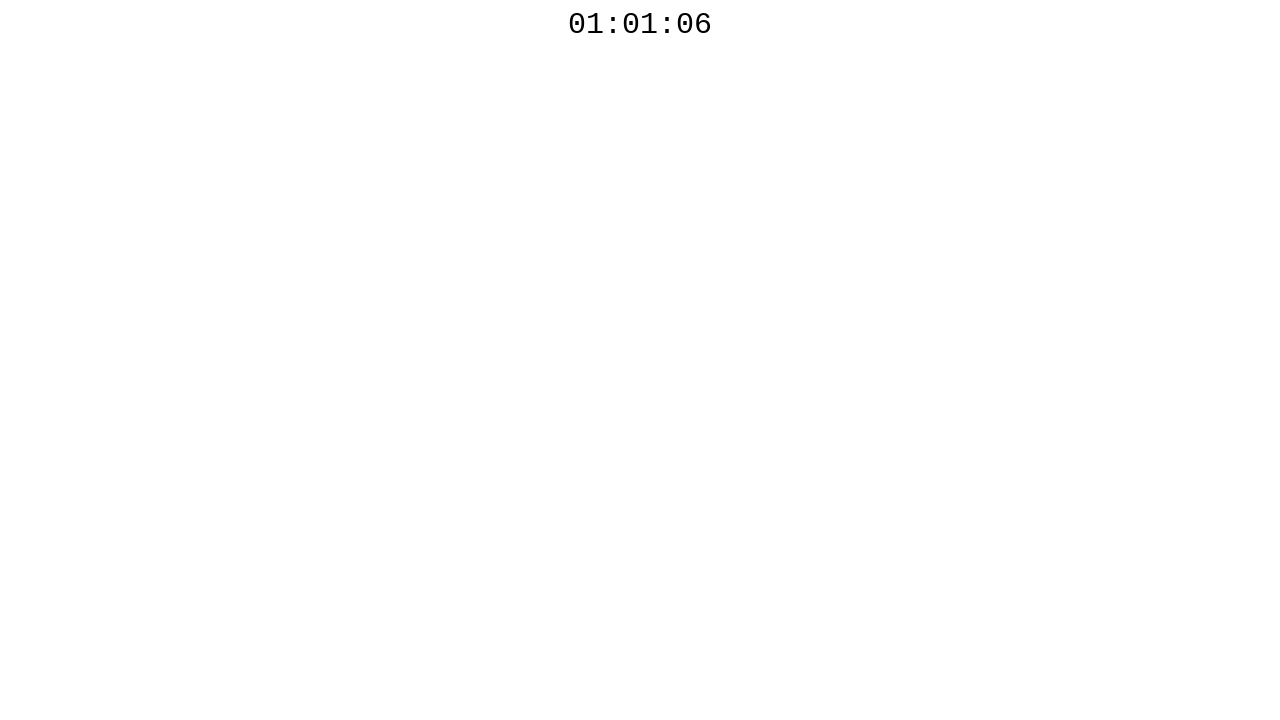

Polled countdown timer - Current value: 01:01:06
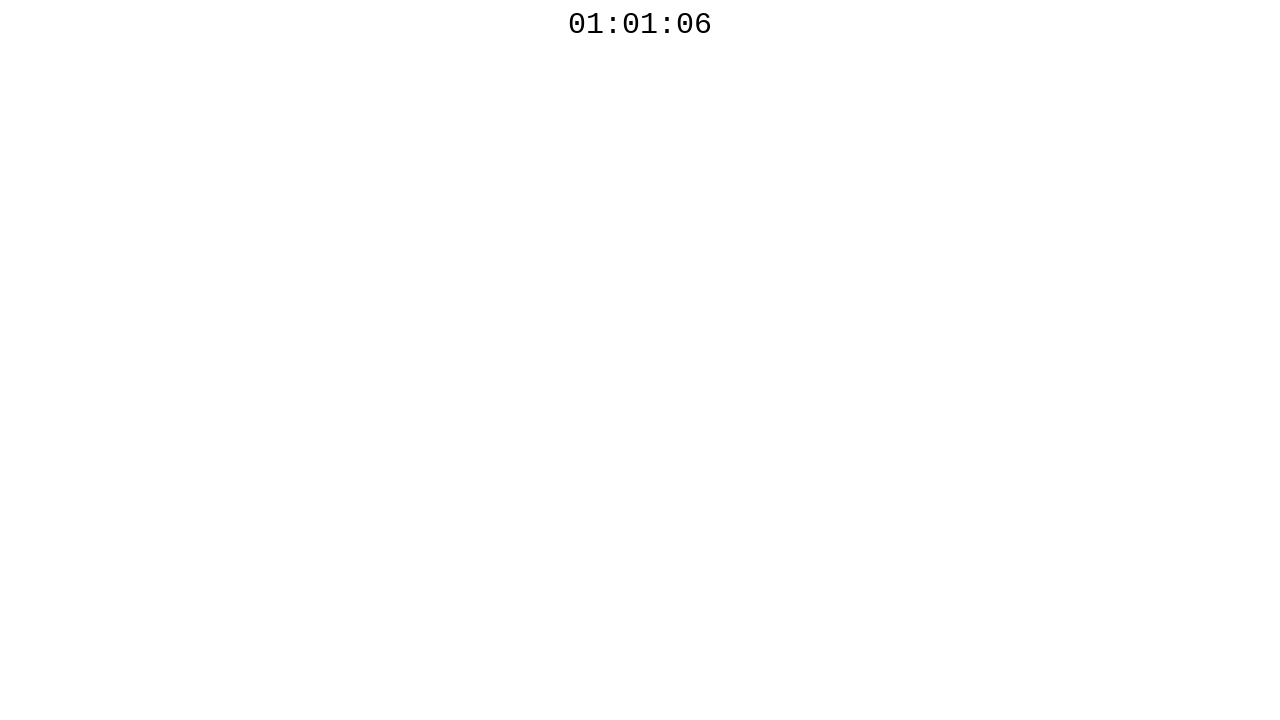

Polled countdown timer - Current value: 01:01:06
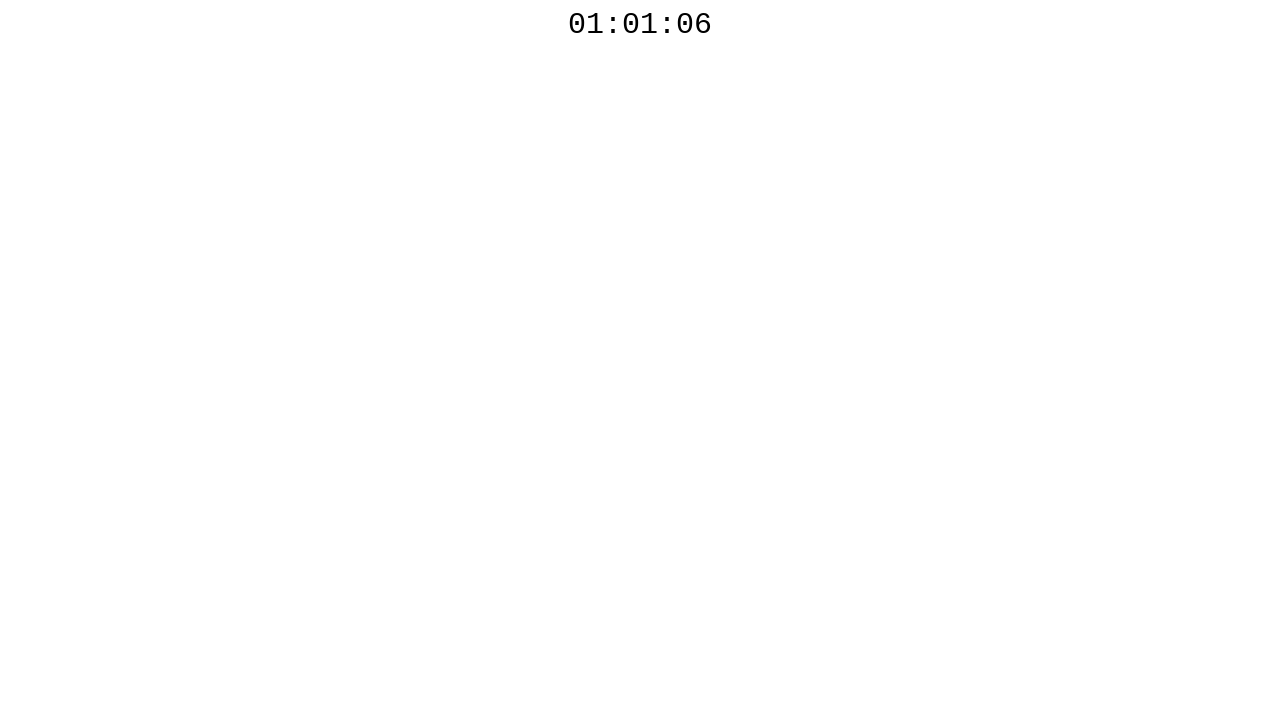

Polled countdown timer - Current value: 01:01:06
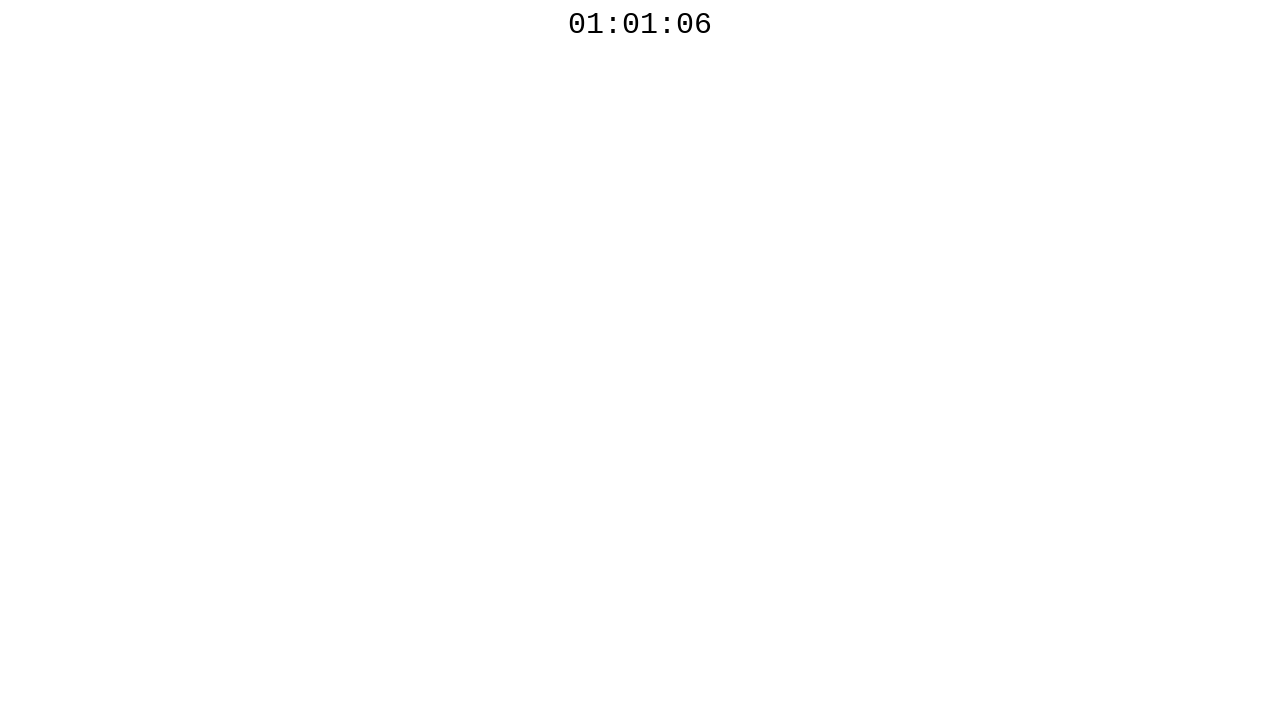

Polled countdown timer - Current value: 01:01:06
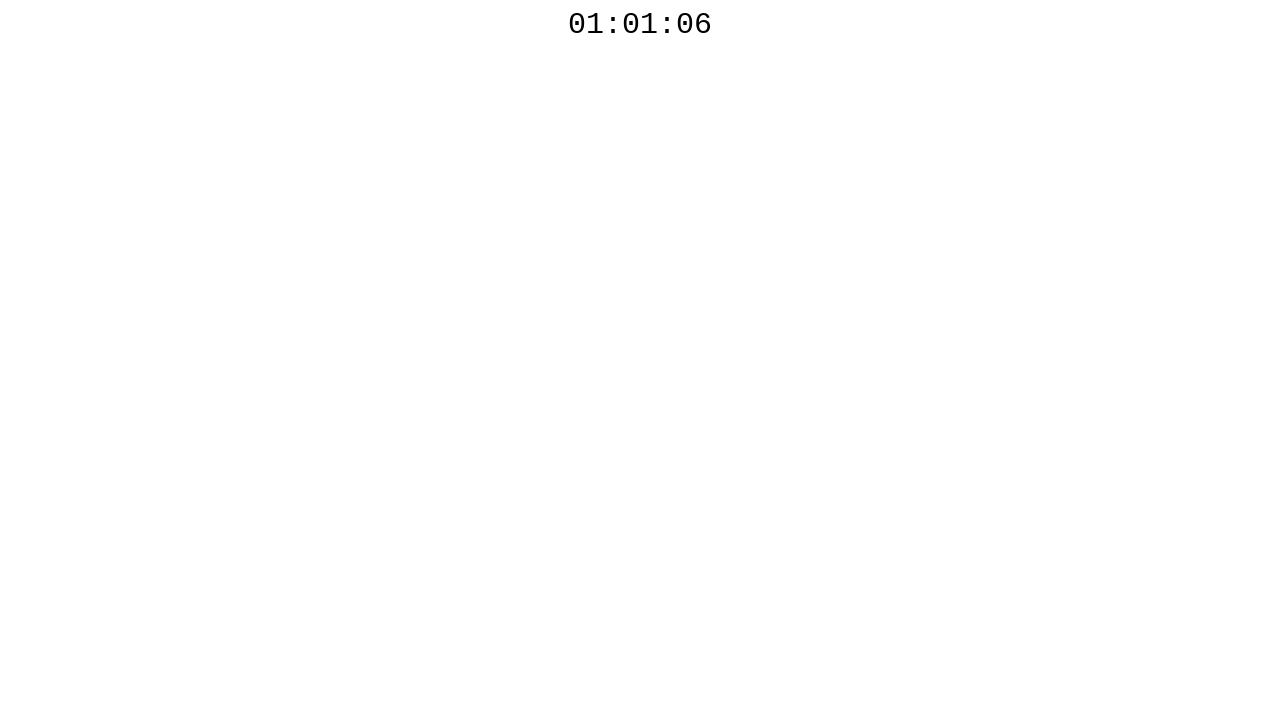

Polled countdown timer - Current value: 01:01:05
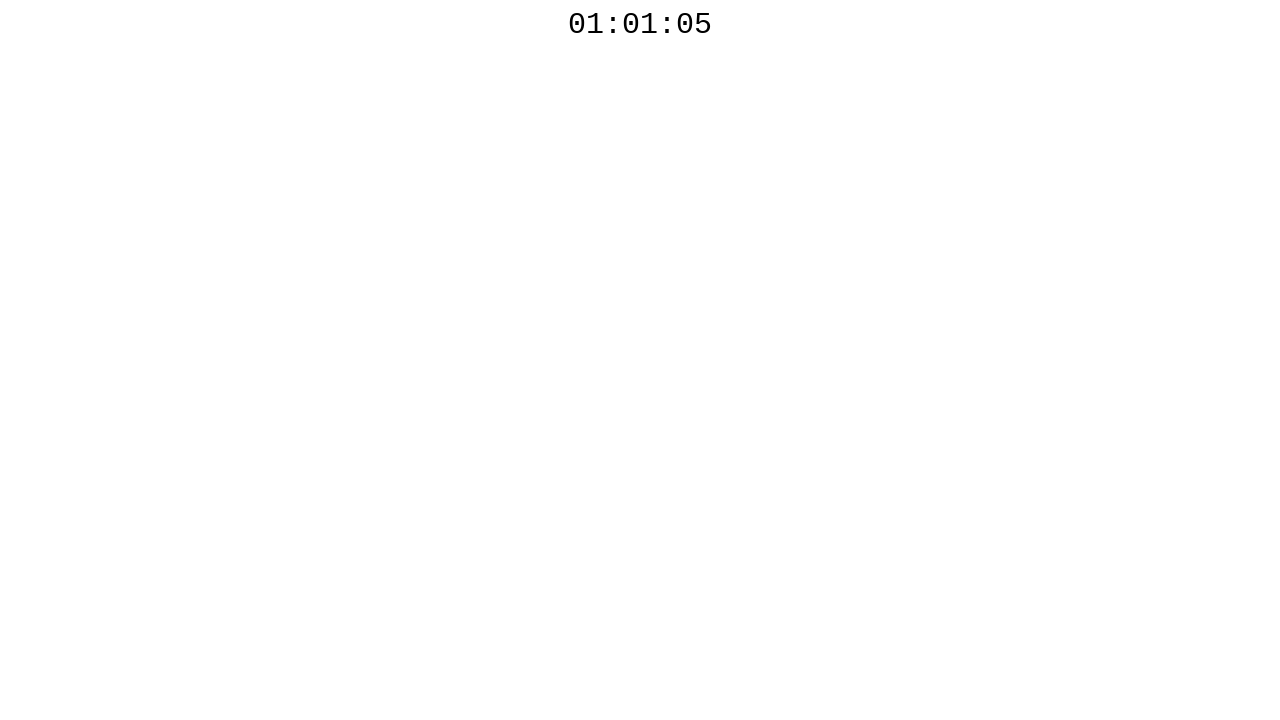

Polled countdown timer - Current value: 01:01:05
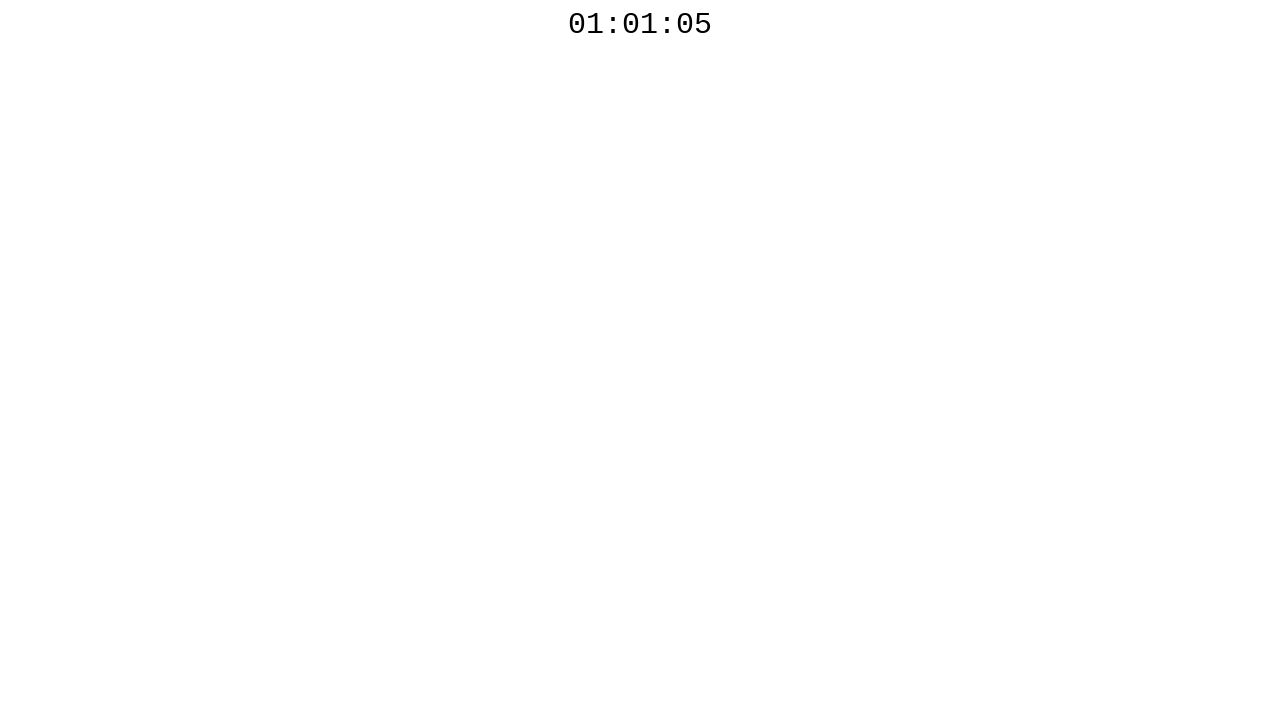

Polled countdown timer - Current value: 01:01:05
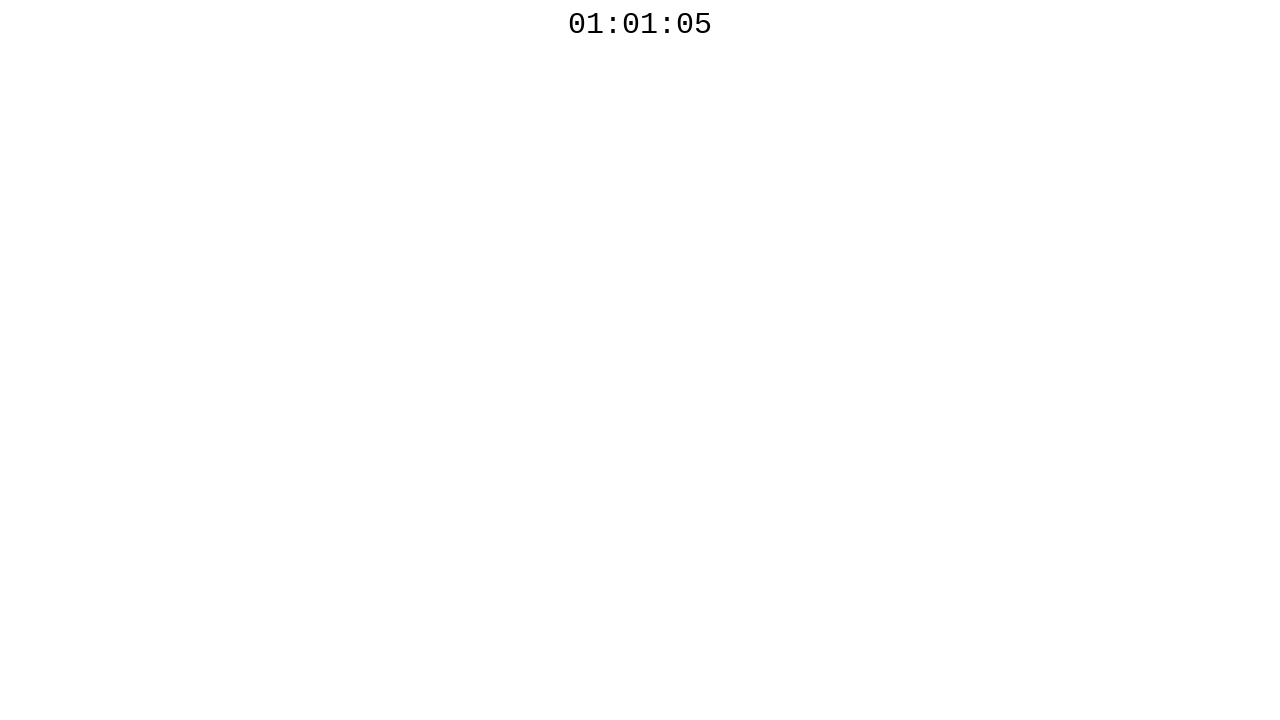

Polled countdown timer - Current value: 01:01:05
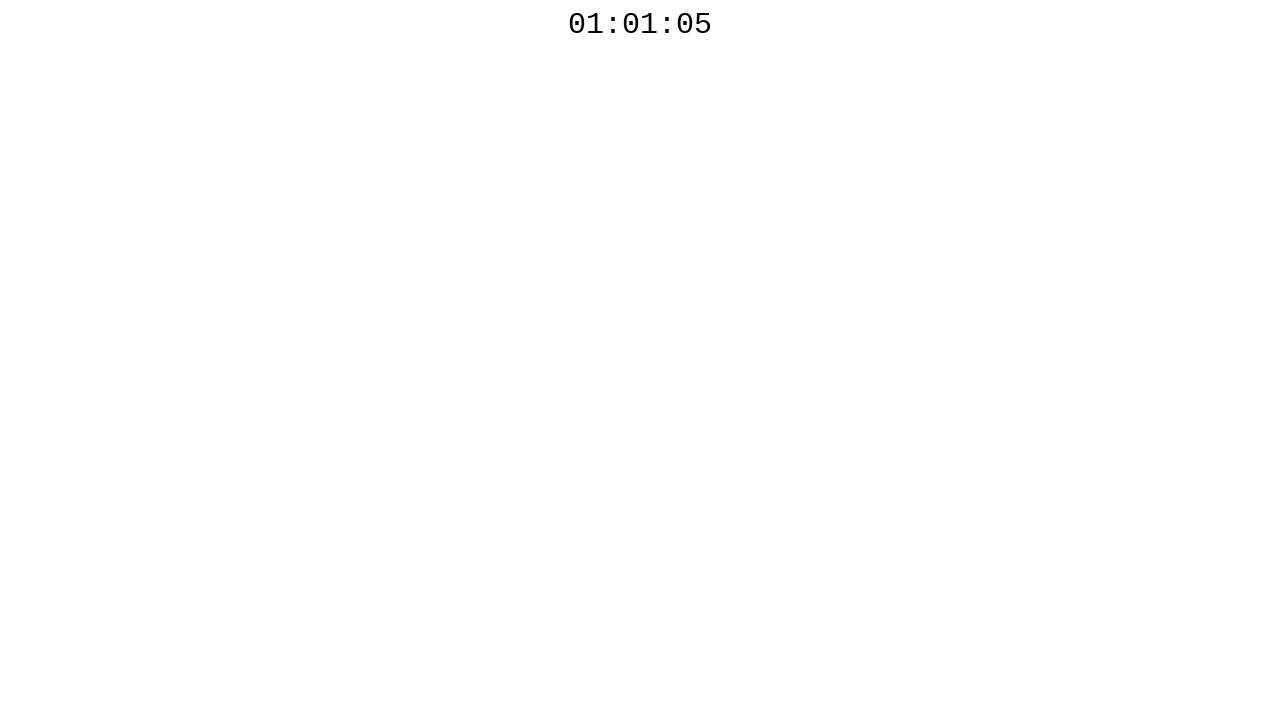

Polled countdown timer - Current value: 01:01:05
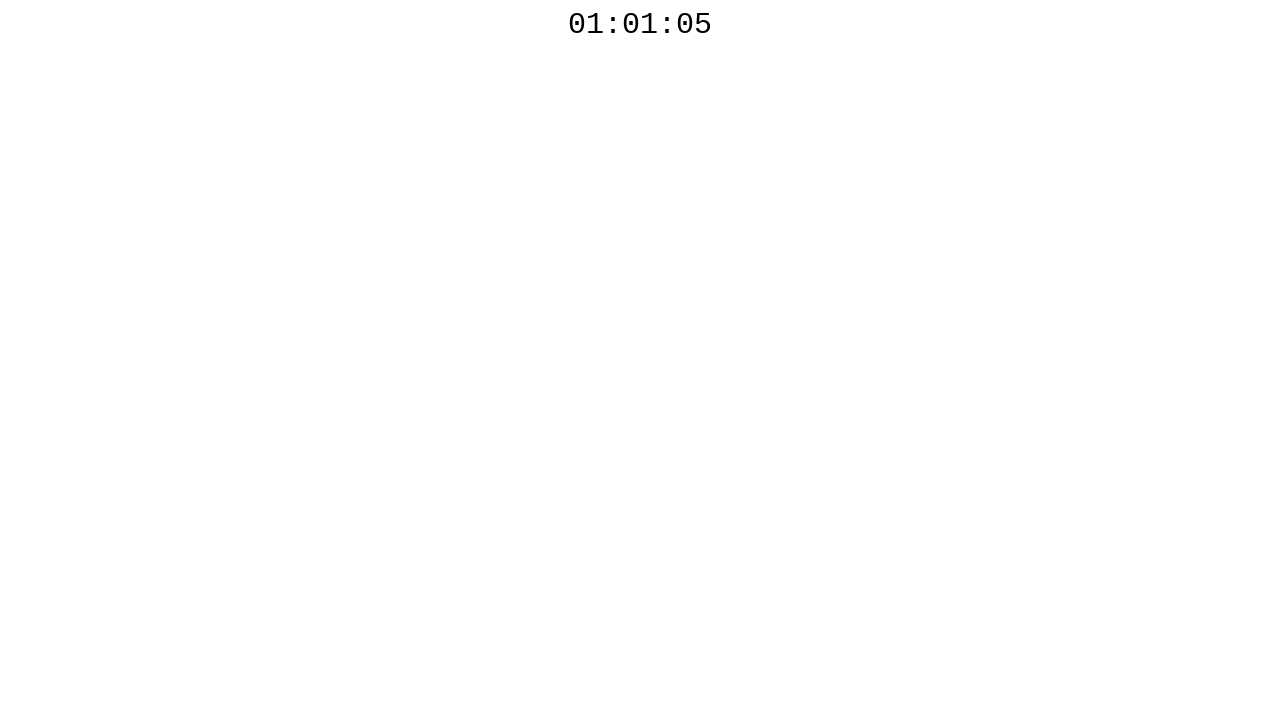

Polled countdown timer - Current value: 01:01:04
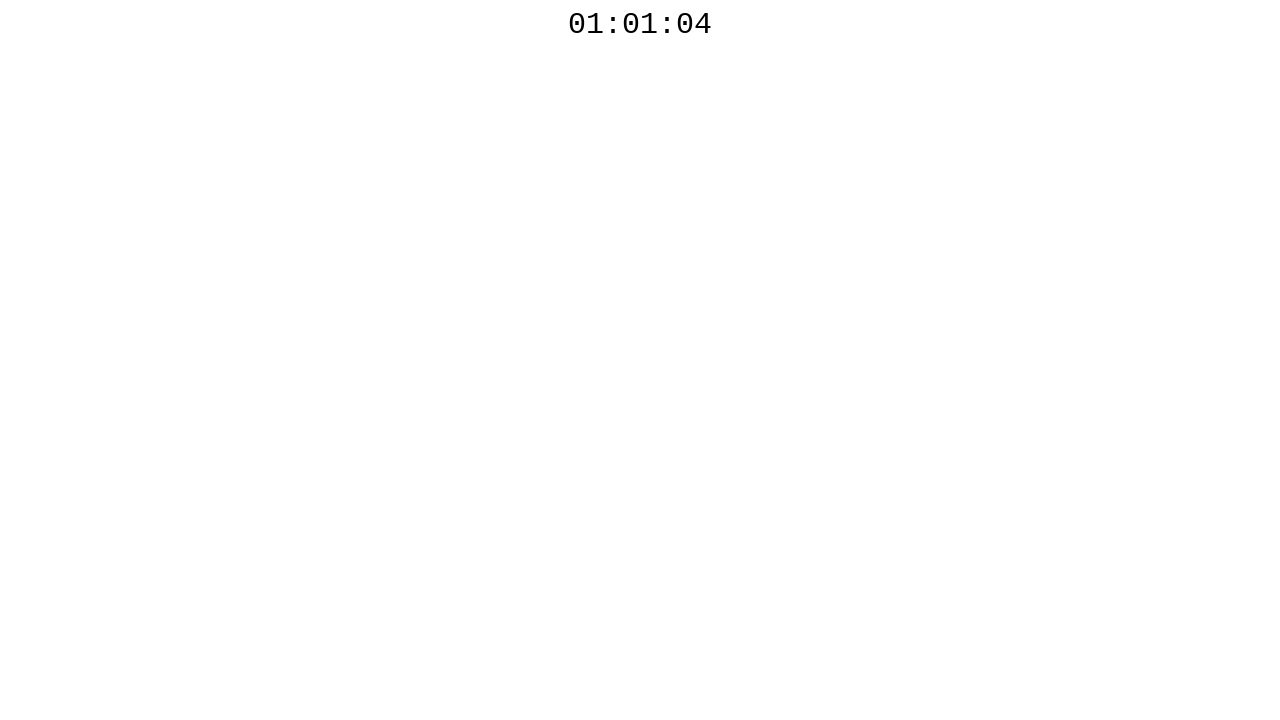

Polled countdown timer - Current value: 01:01:04
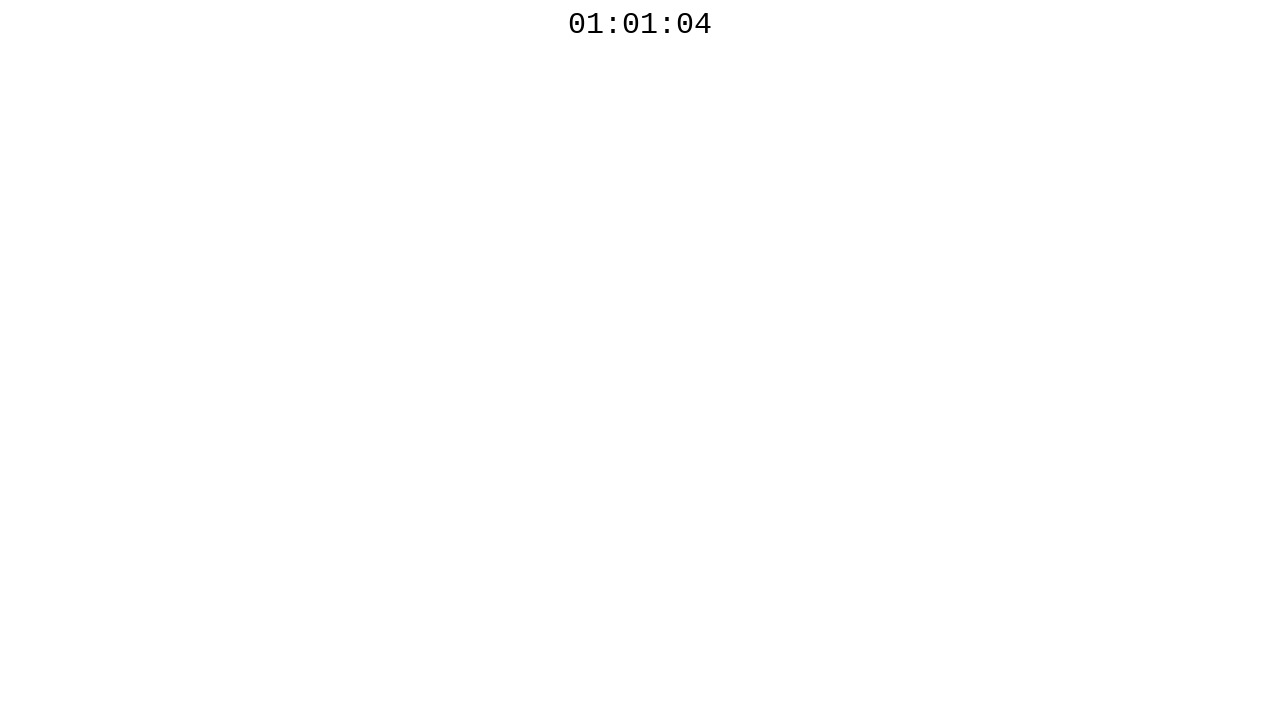

Polled countdown timer - Current value: 01:01:04
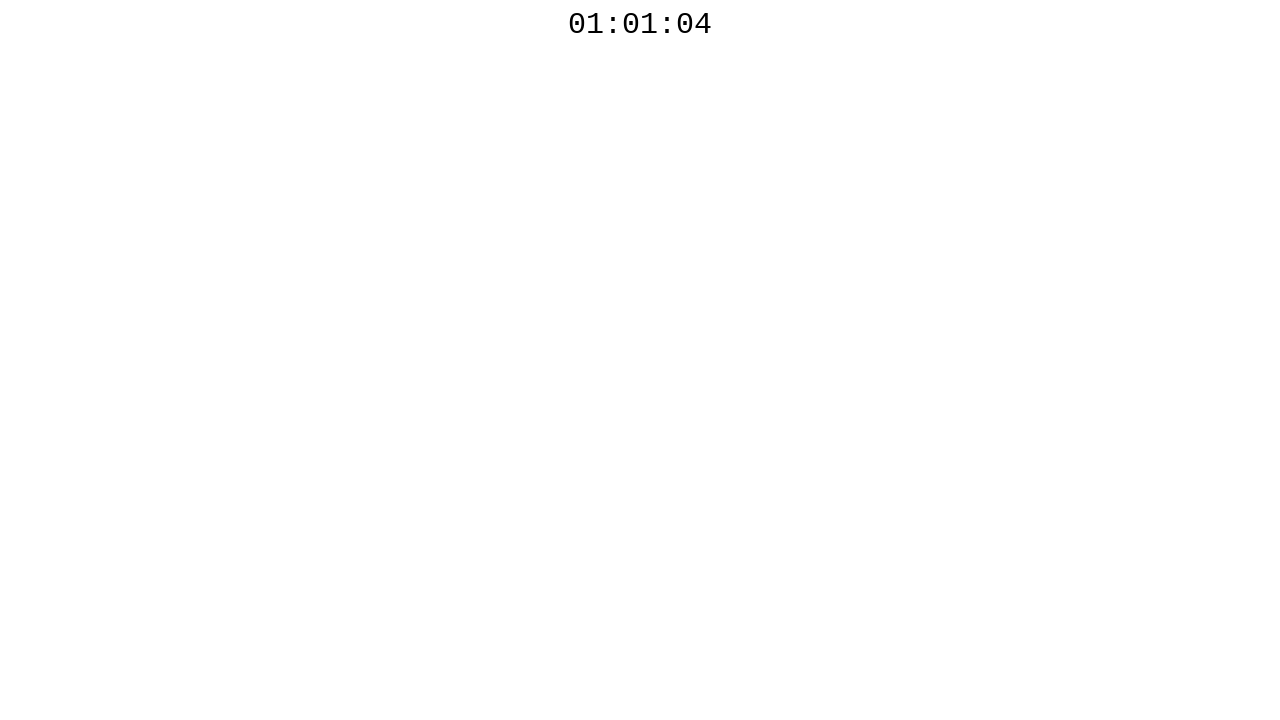

Polled countdown timer - Current value: 01:01:04
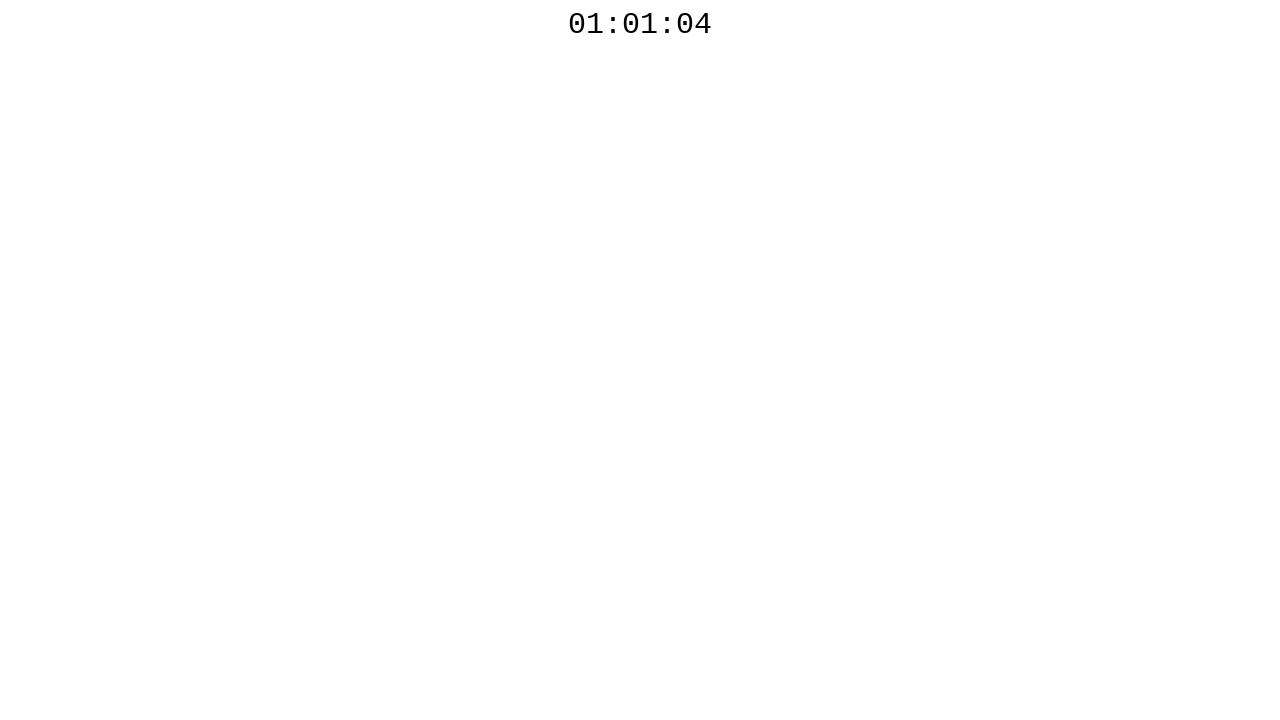

Polled countdown timer - Current value: 01:01:04
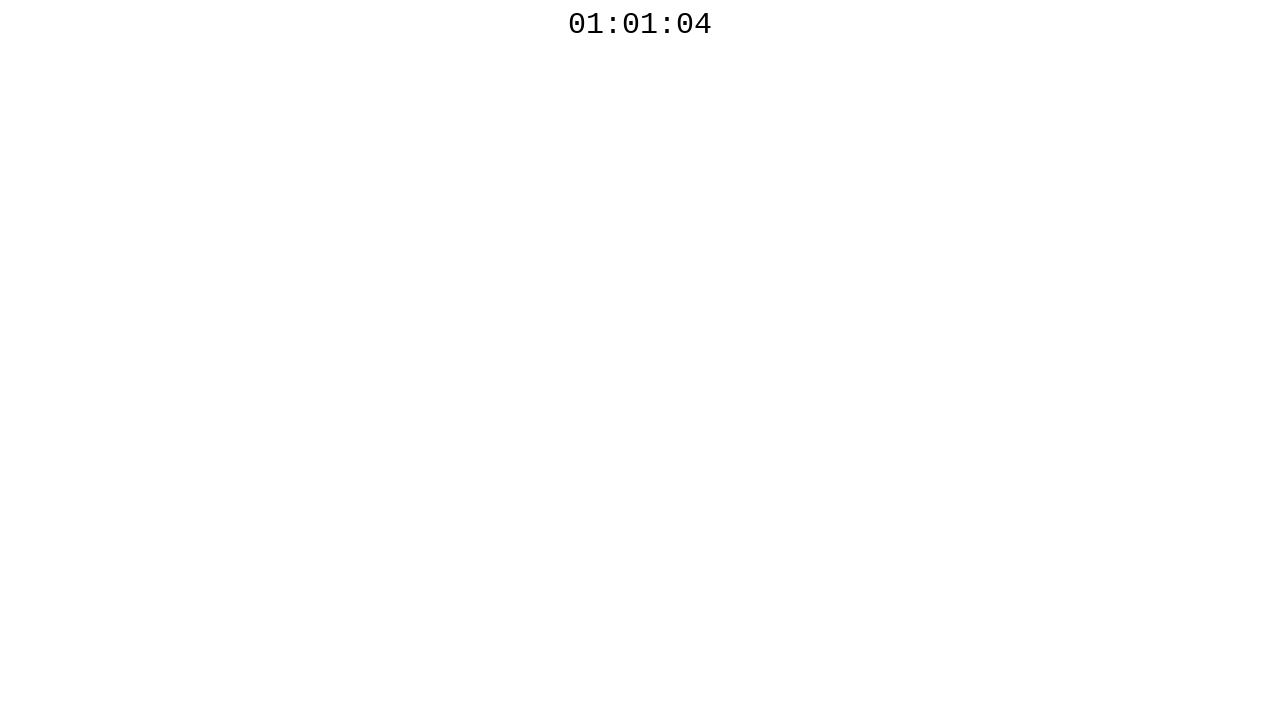

Polled countdown timer - Current value: 01:01:03
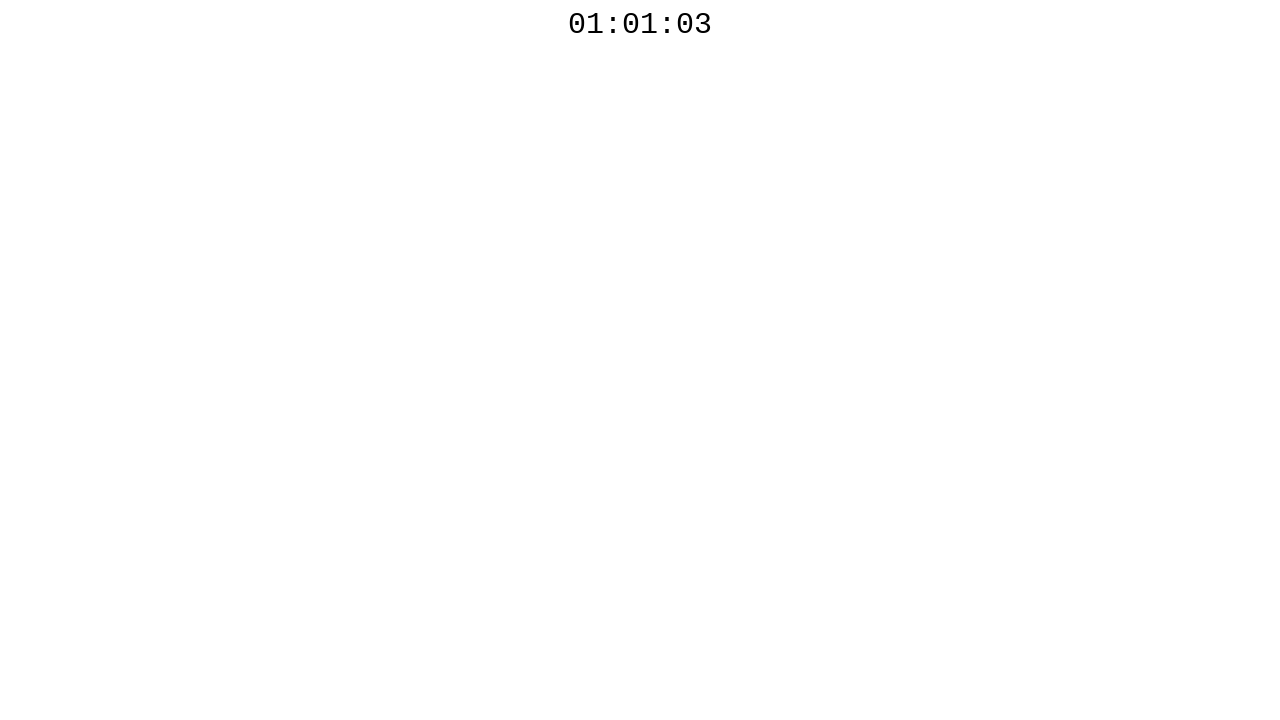

Polled countdown timer - Current value: 01:01:03
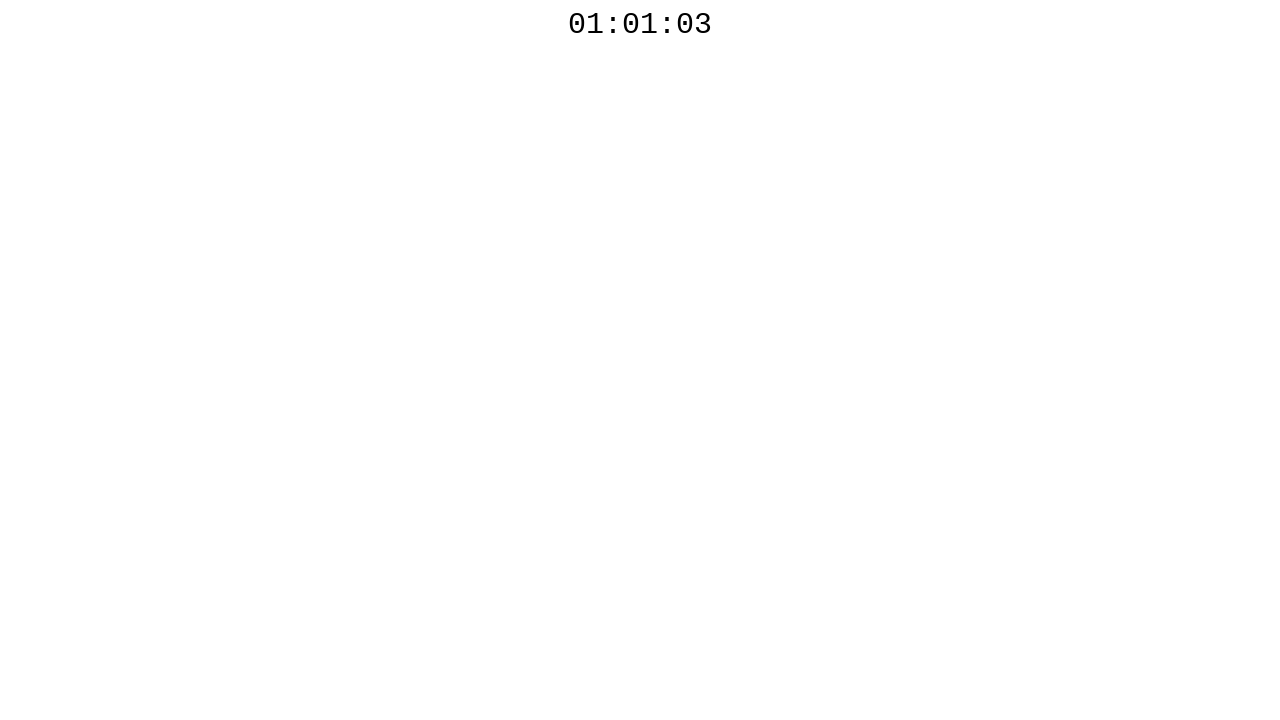

Polled countdown timer - Current value: 01:01:03
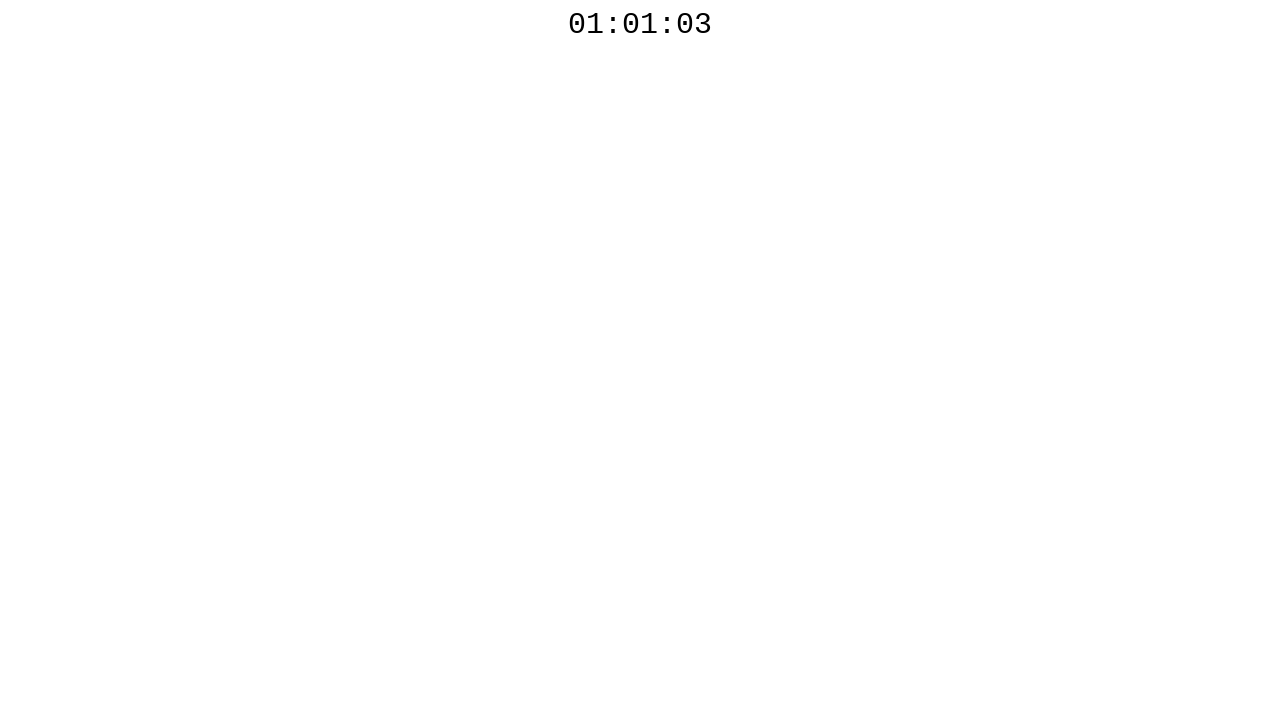

Polled countdown timer - Current value: 01:01:03
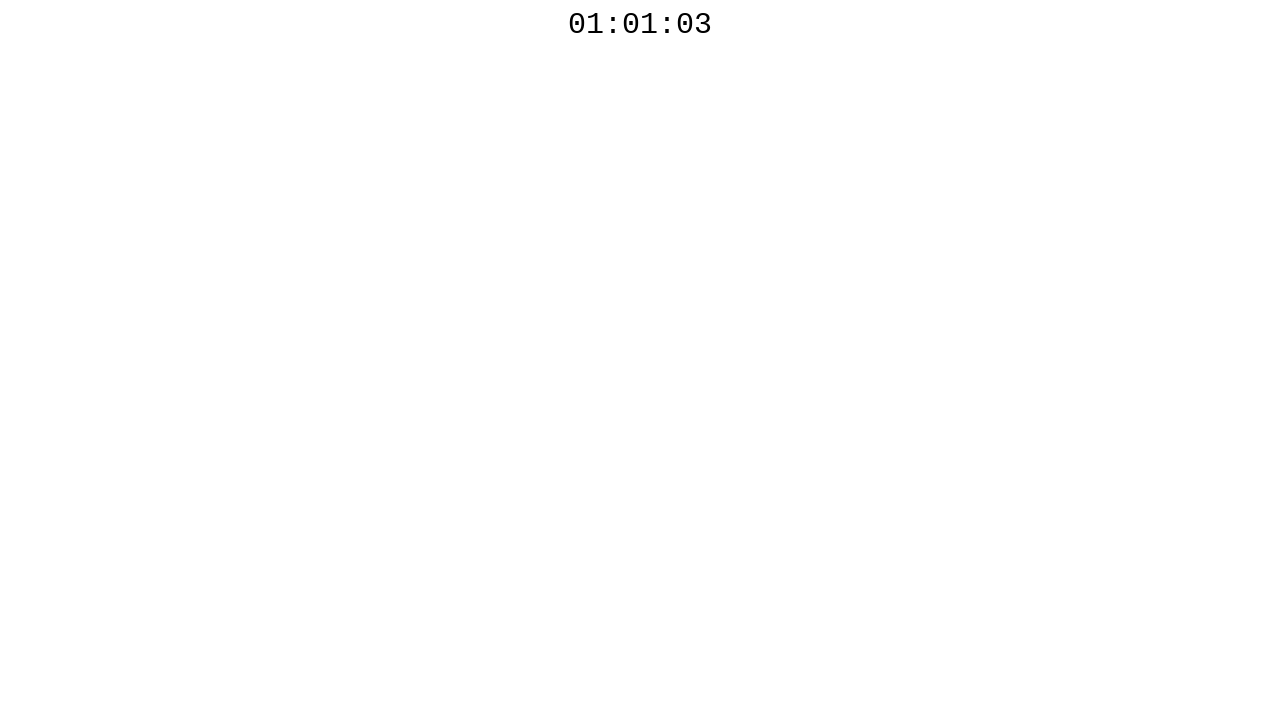

Polled countdown timer - Current value: 01:01:03
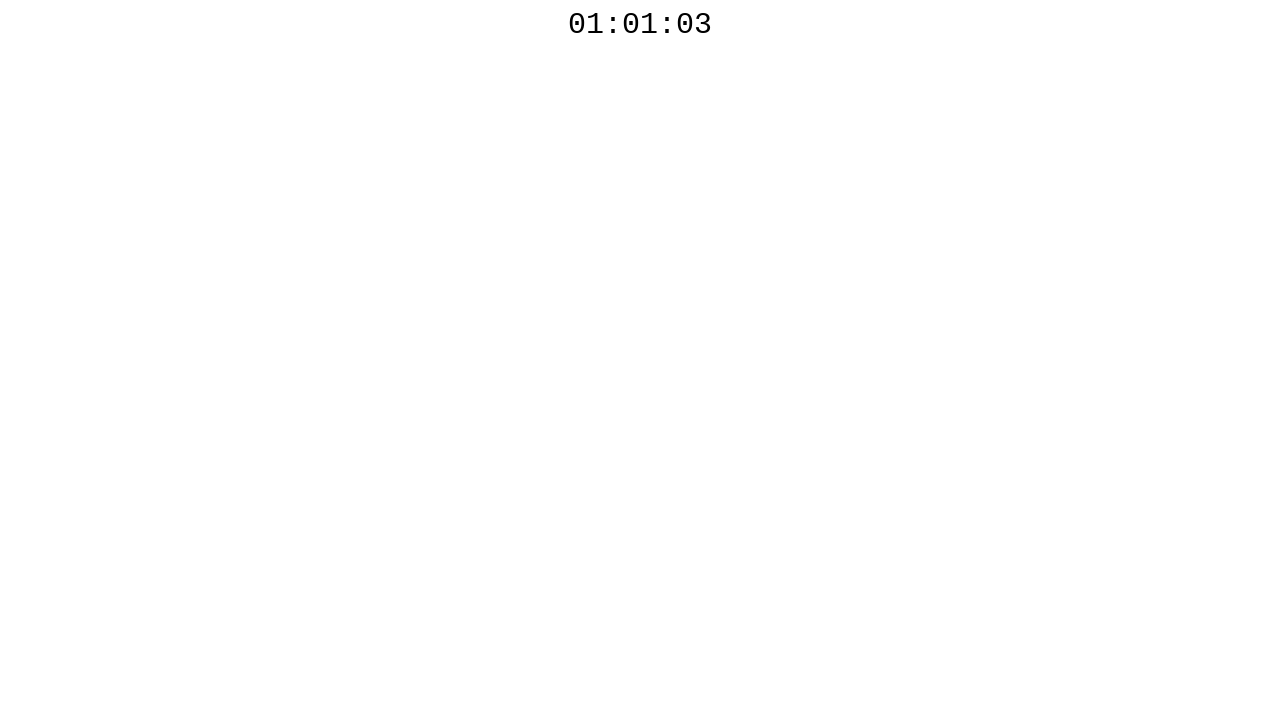

Polled countdown timer - Current value: 01:01:02
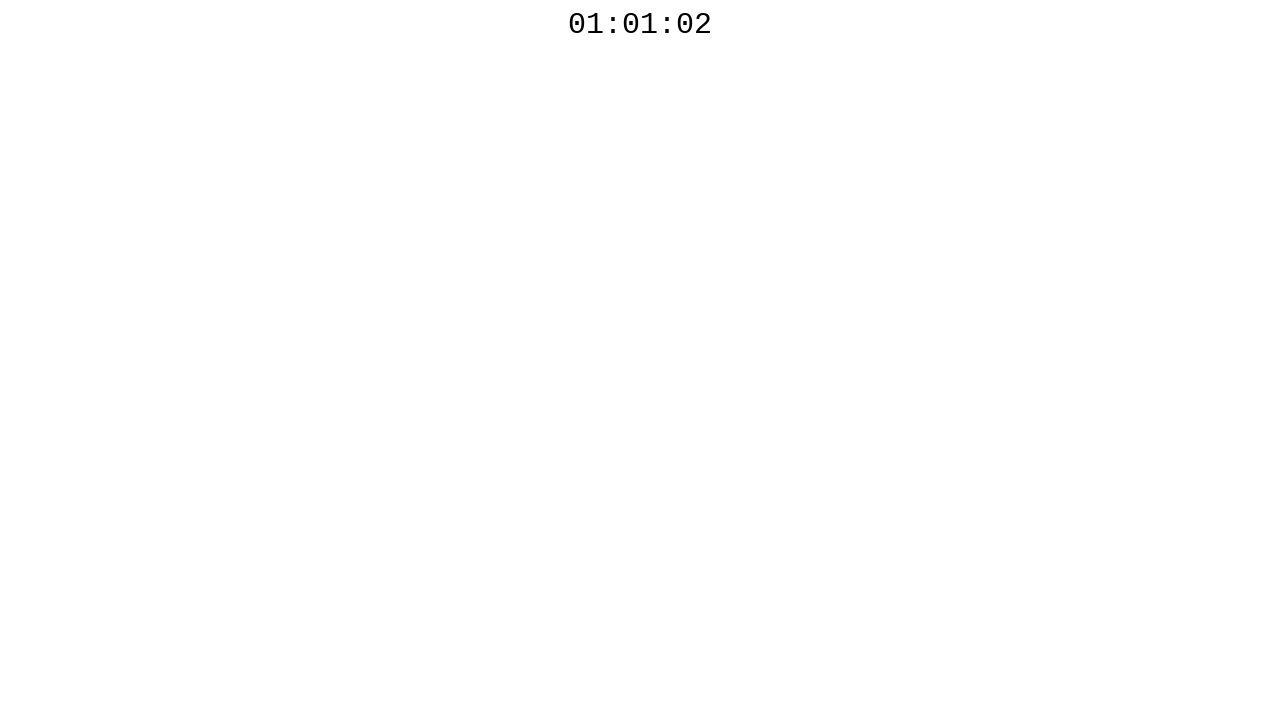

Polled countdown timer - Current value: 01:01:02
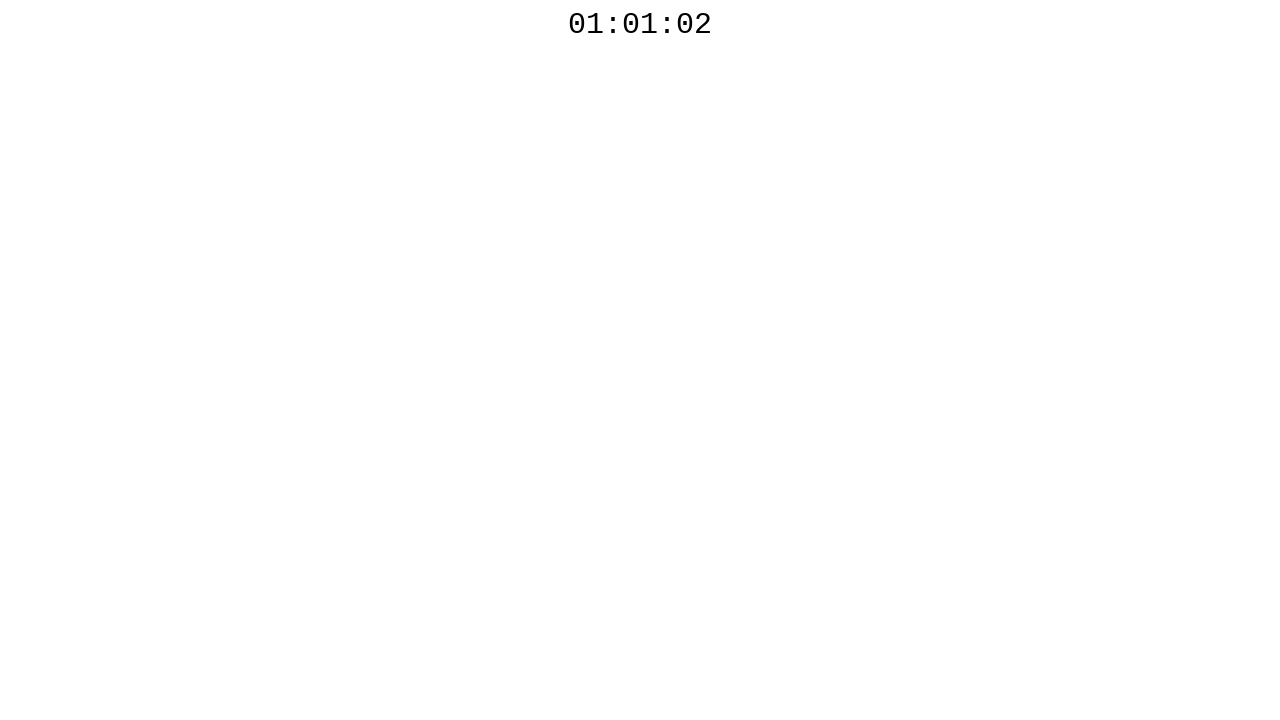

Polled countdown timer - Current value: 01:01:02
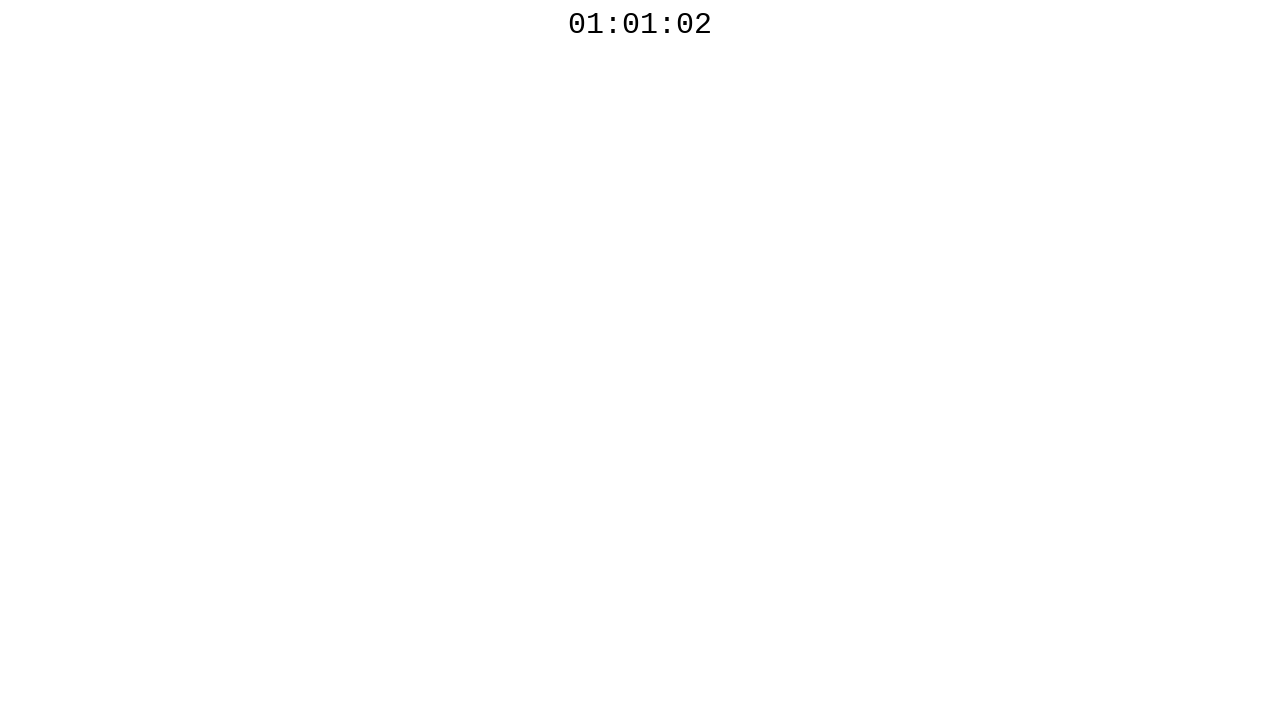

Polled countdown timer - Current value: 01:01:02
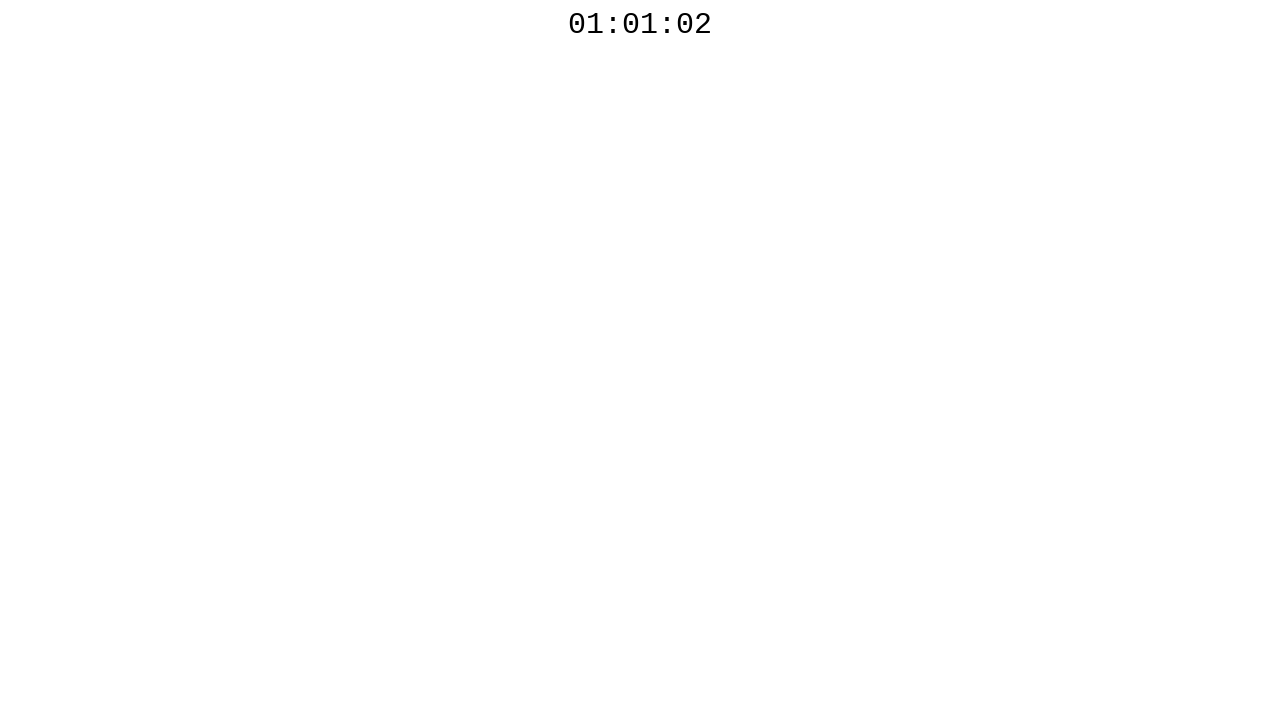

Polled countdown timer - Current value: 01:01:02
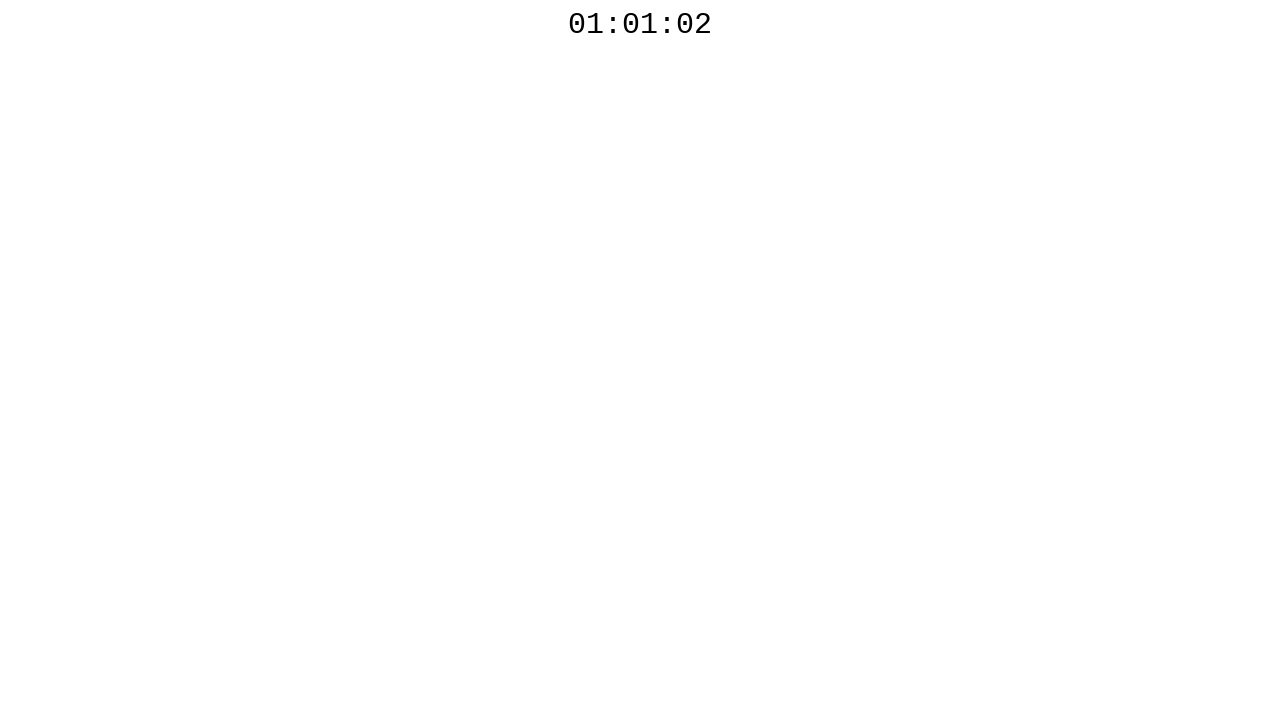

Polled countdown timer - Current value: 01:01:01
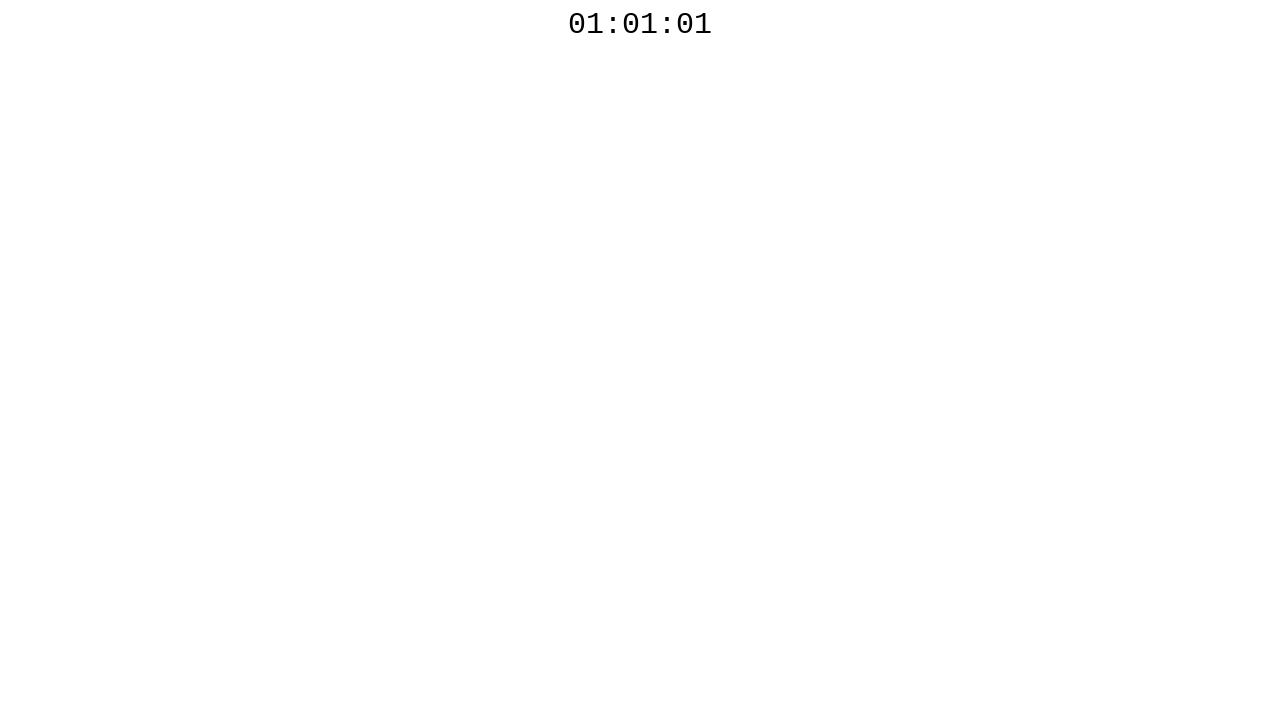

Polled countdown timer - Current value: 01:01:01
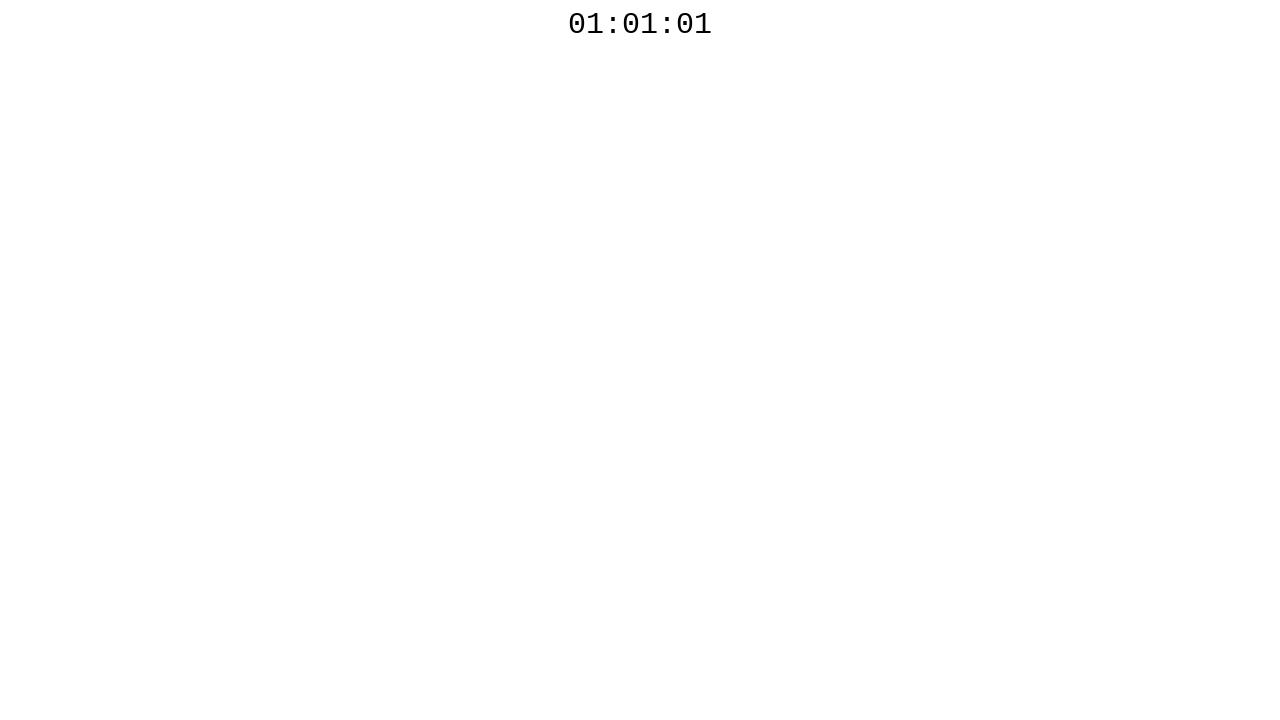

Polled countdown timer - Current value: 01:01:01
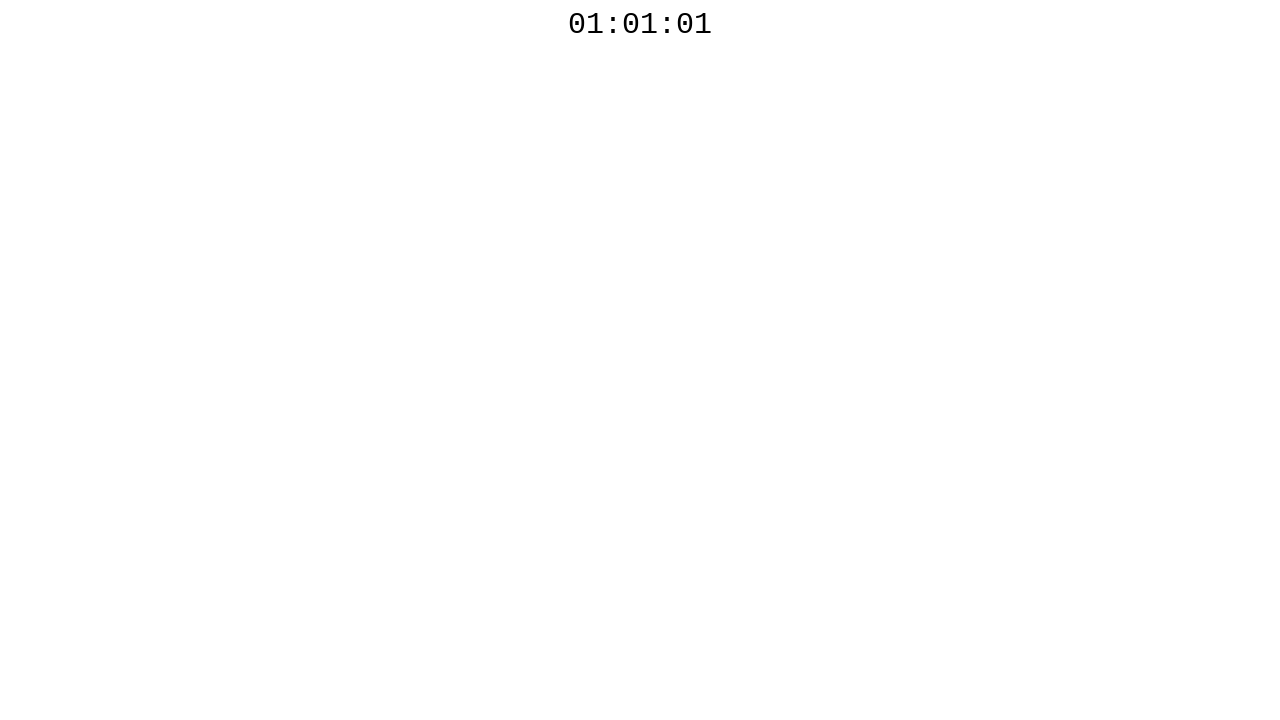

Polled countdown timer - Current value: 01:01:01
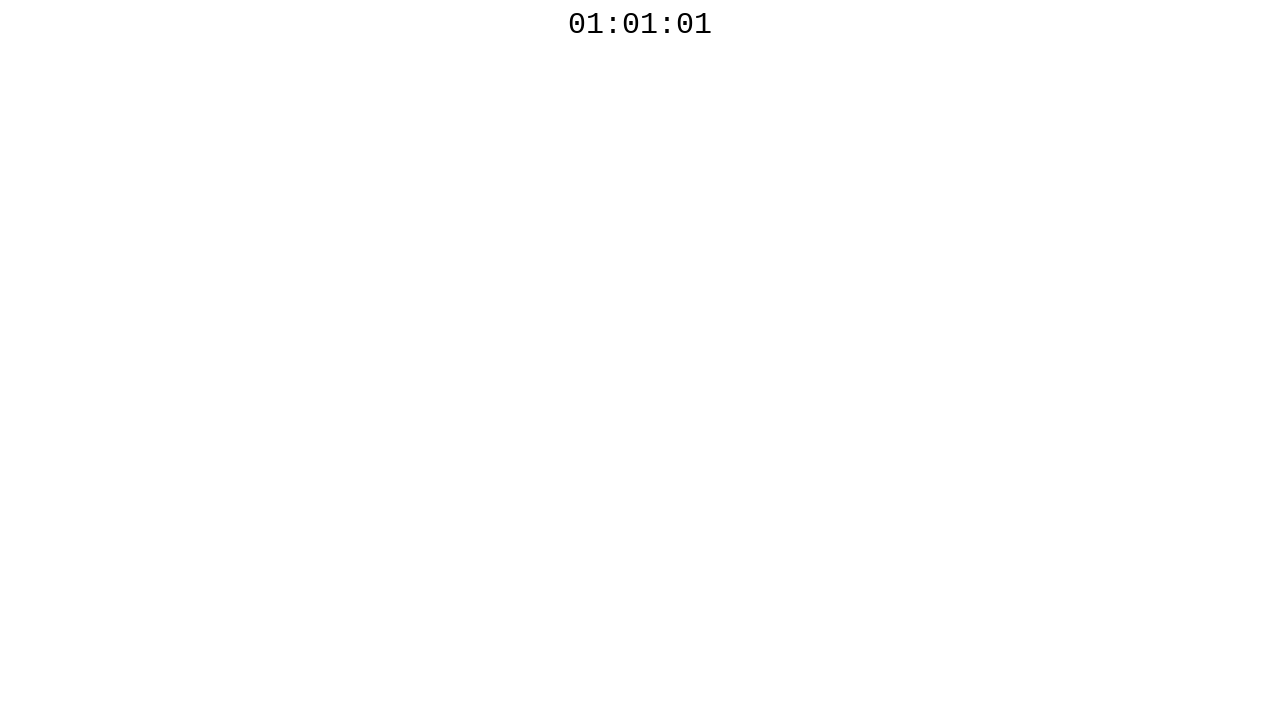

Polled countdown timer - Current value: 01:01:01
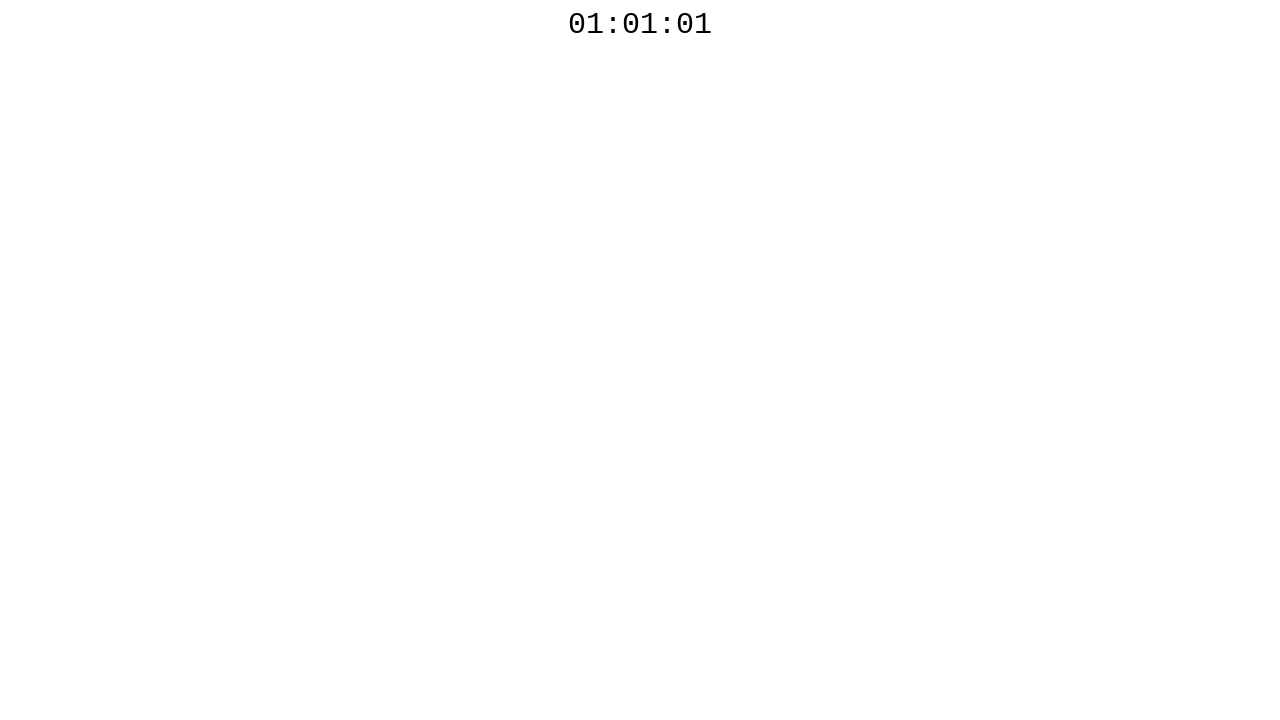

Polled countdown timer - Current value: 01:01:00
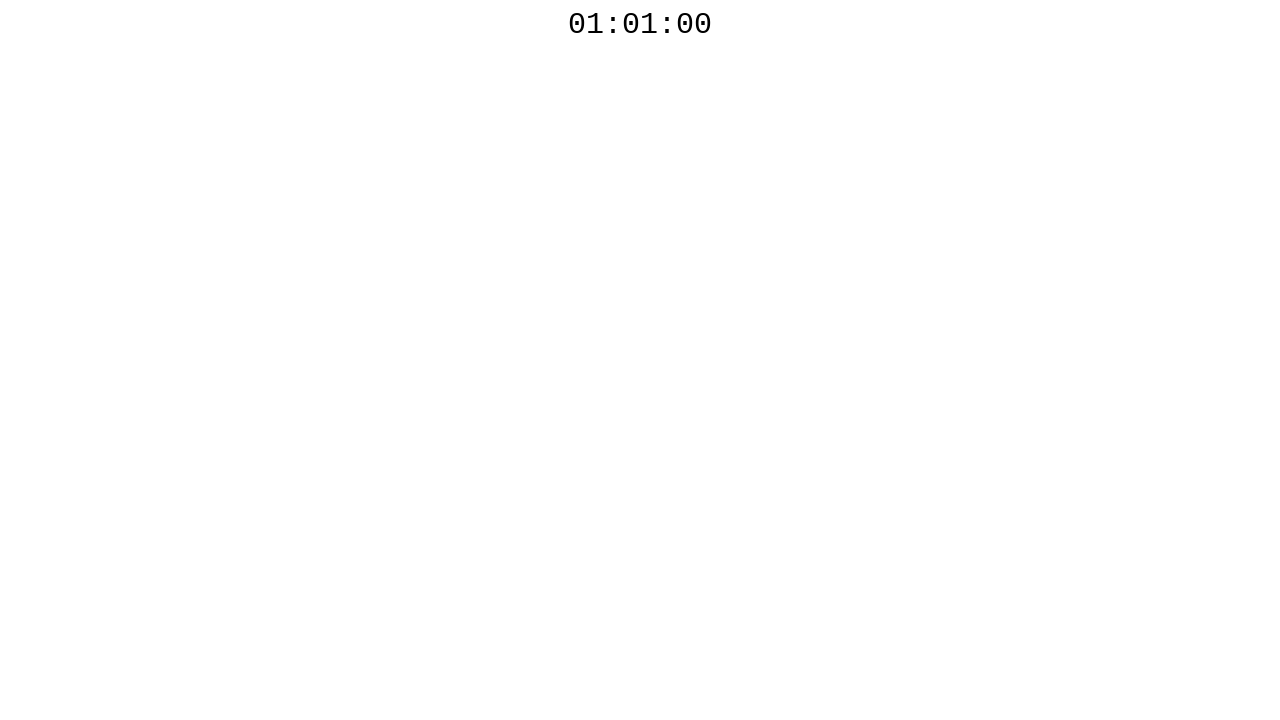

Countdown timer reached 00 seconds
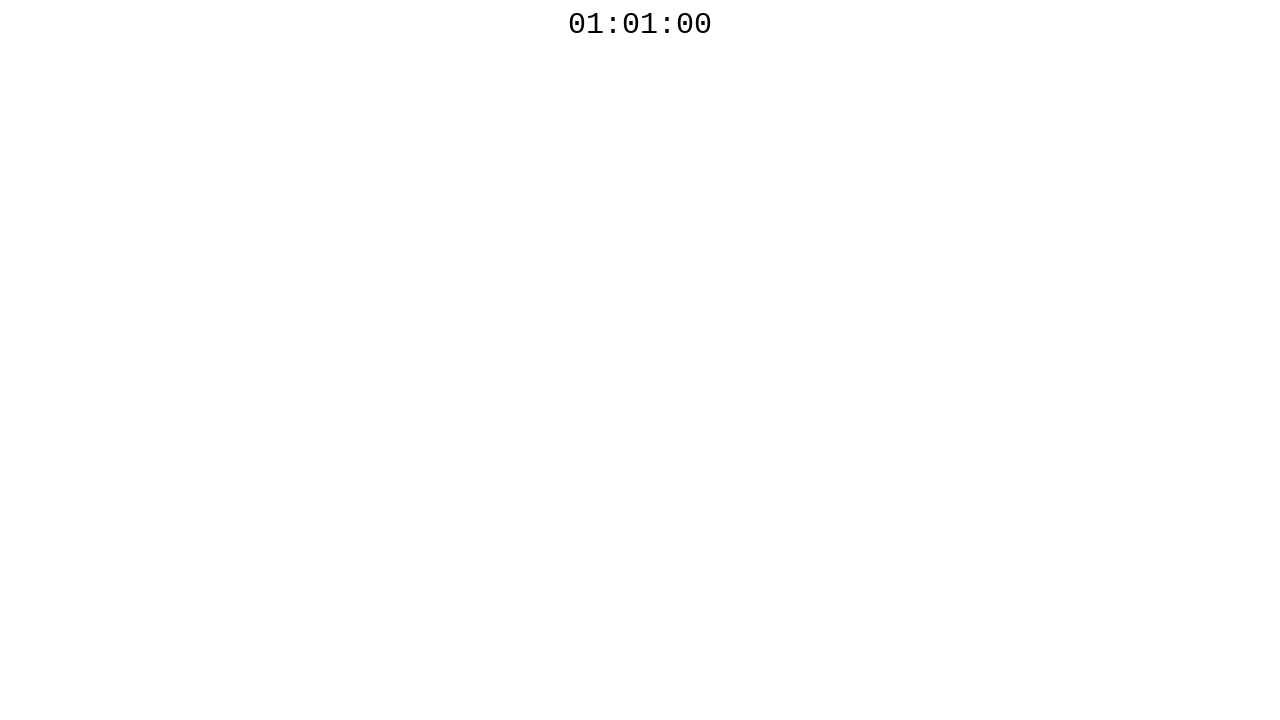

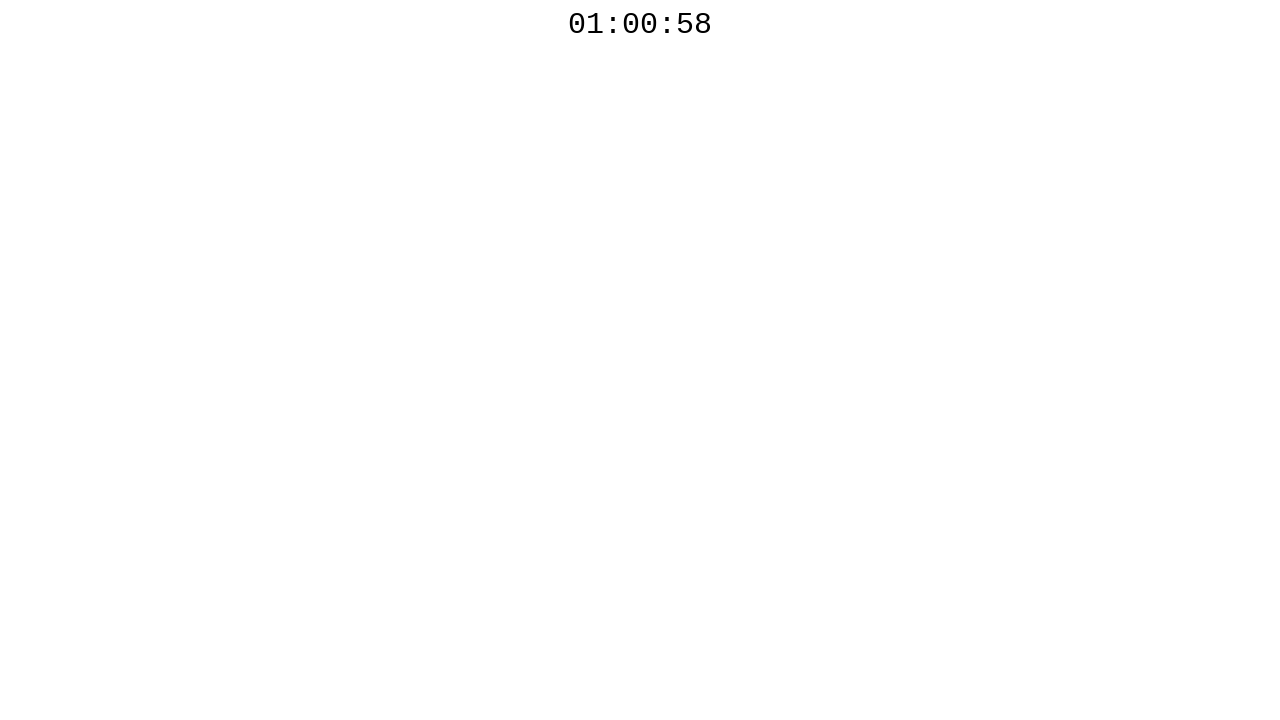